Adds specific products (Grapes, Potato, Banana) to cart by finding them in the product list and clicking their ADD TO CART buttons

Starting URL: https://rahulshettyacademy.com/seleniumPractise/

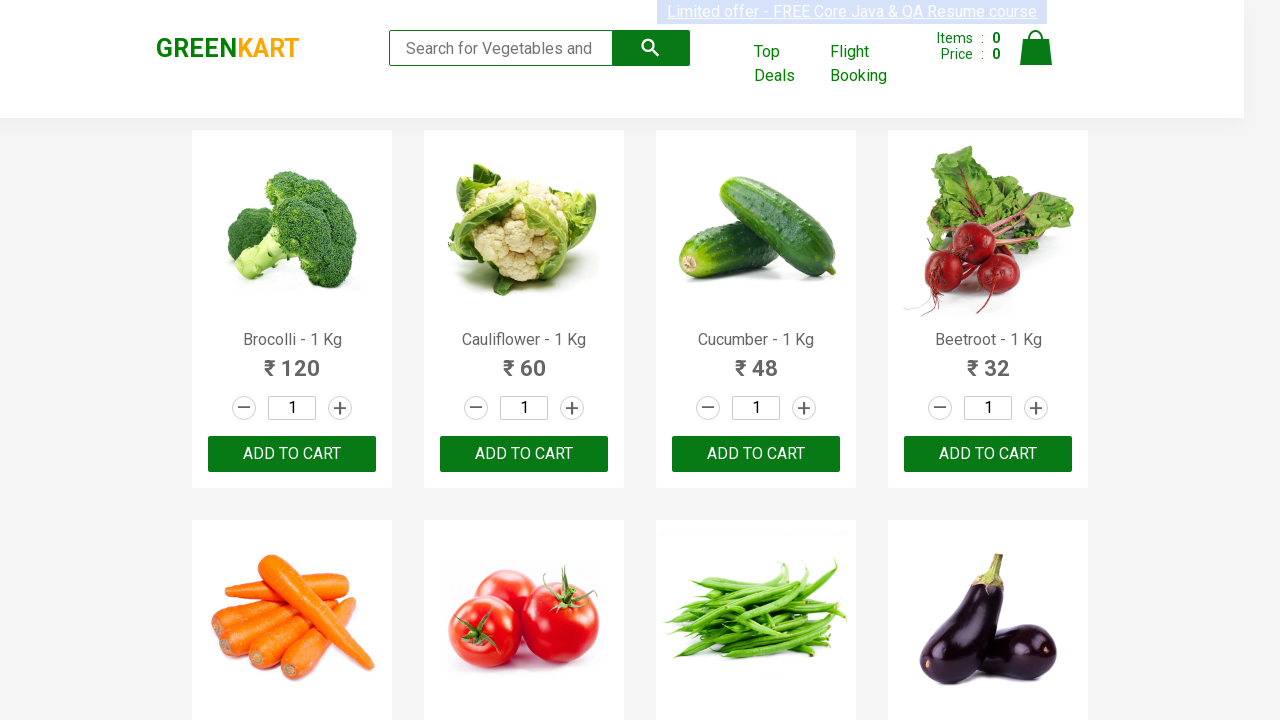

Retrieved all product elements from the page
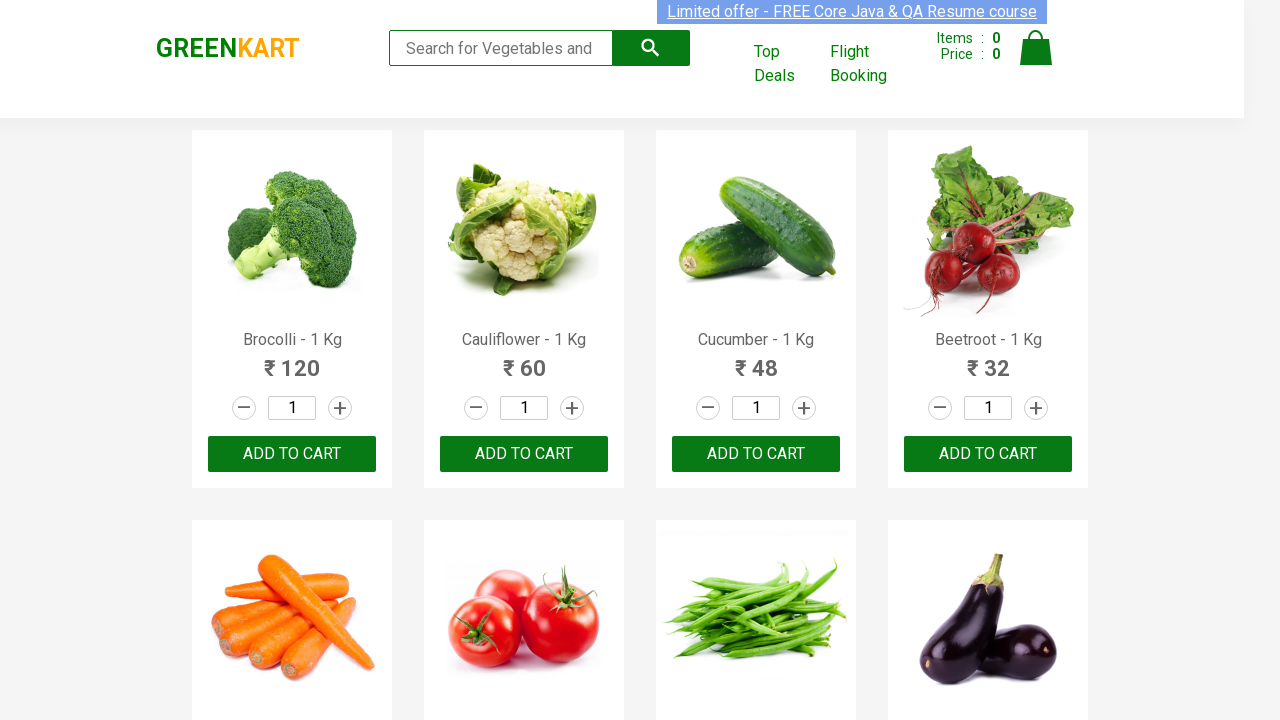

Retrieved product text content: 'Brocolli - 1 Kg'
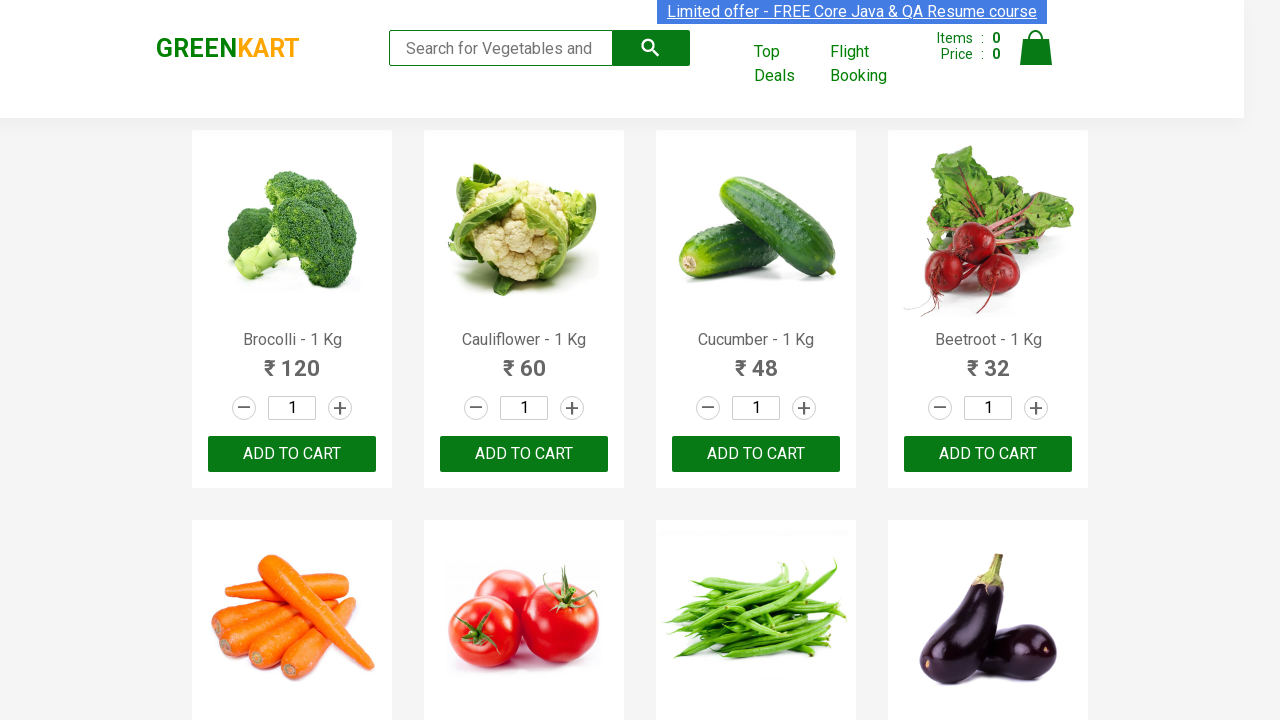

Extracted product name: 'Brocolli'
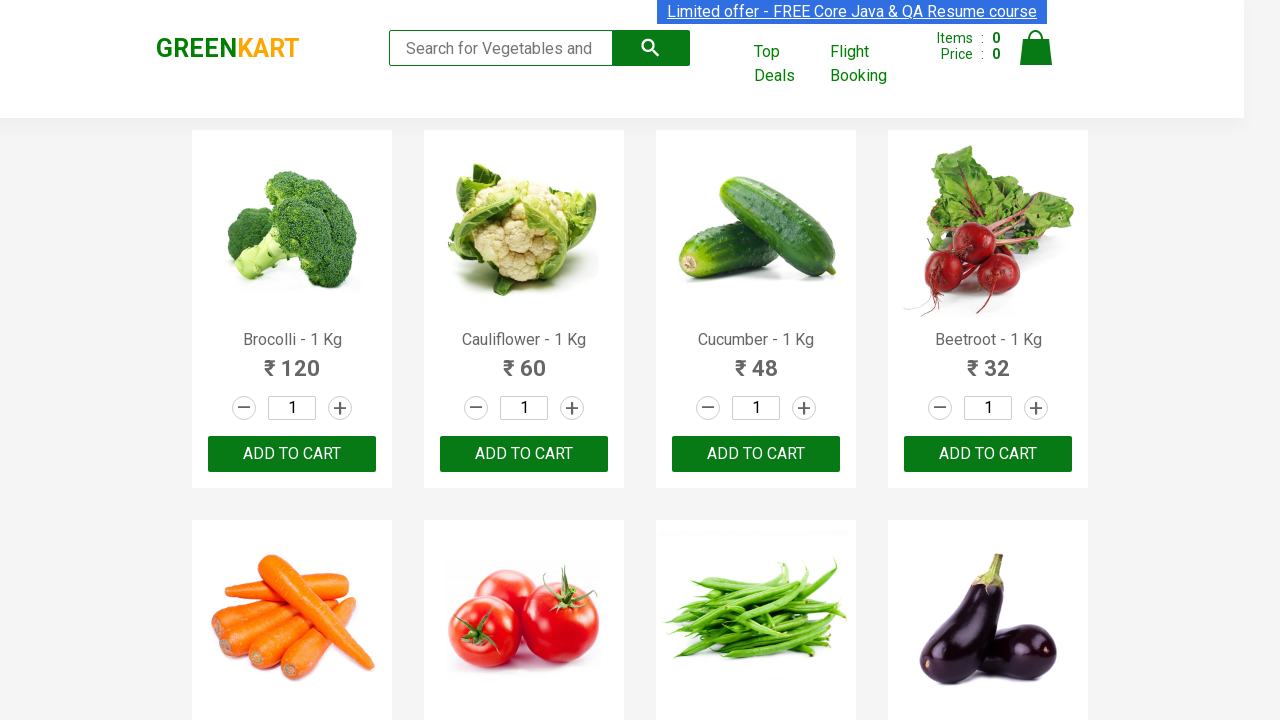

Retrieved product text content: 'Cauliflower - 1 Kg'
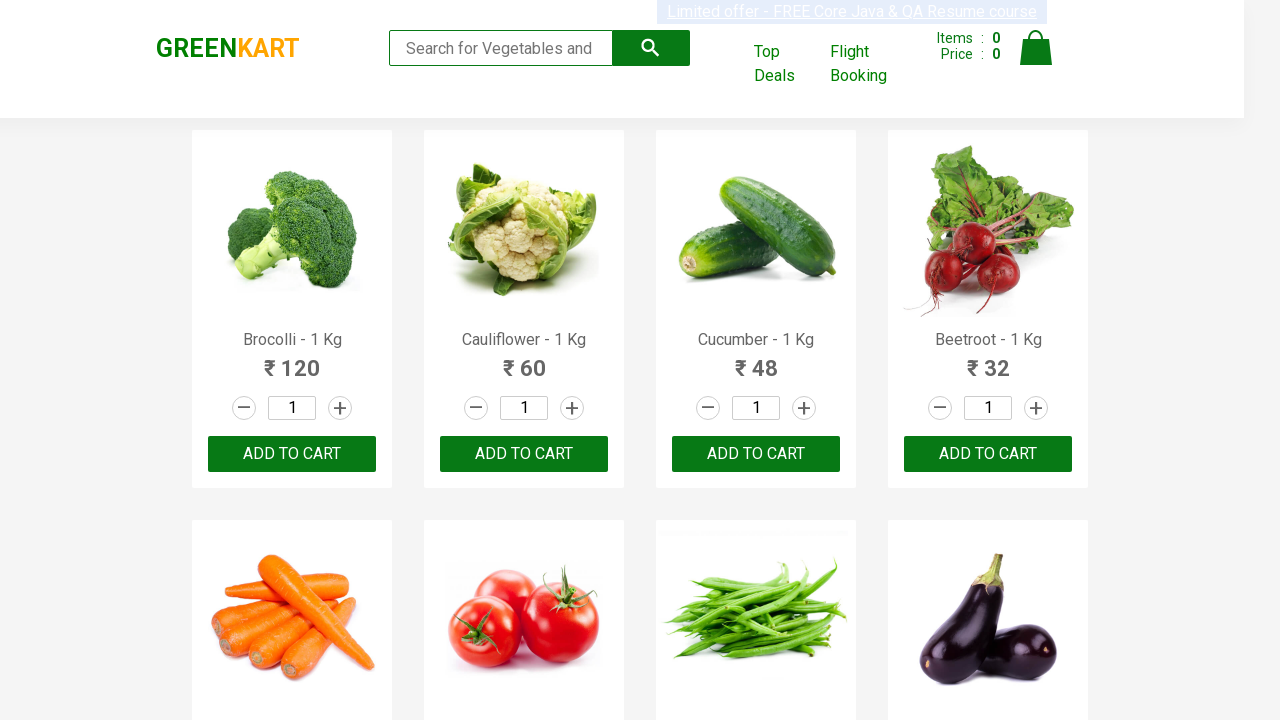

Extracted product name: 'Cauliflower'
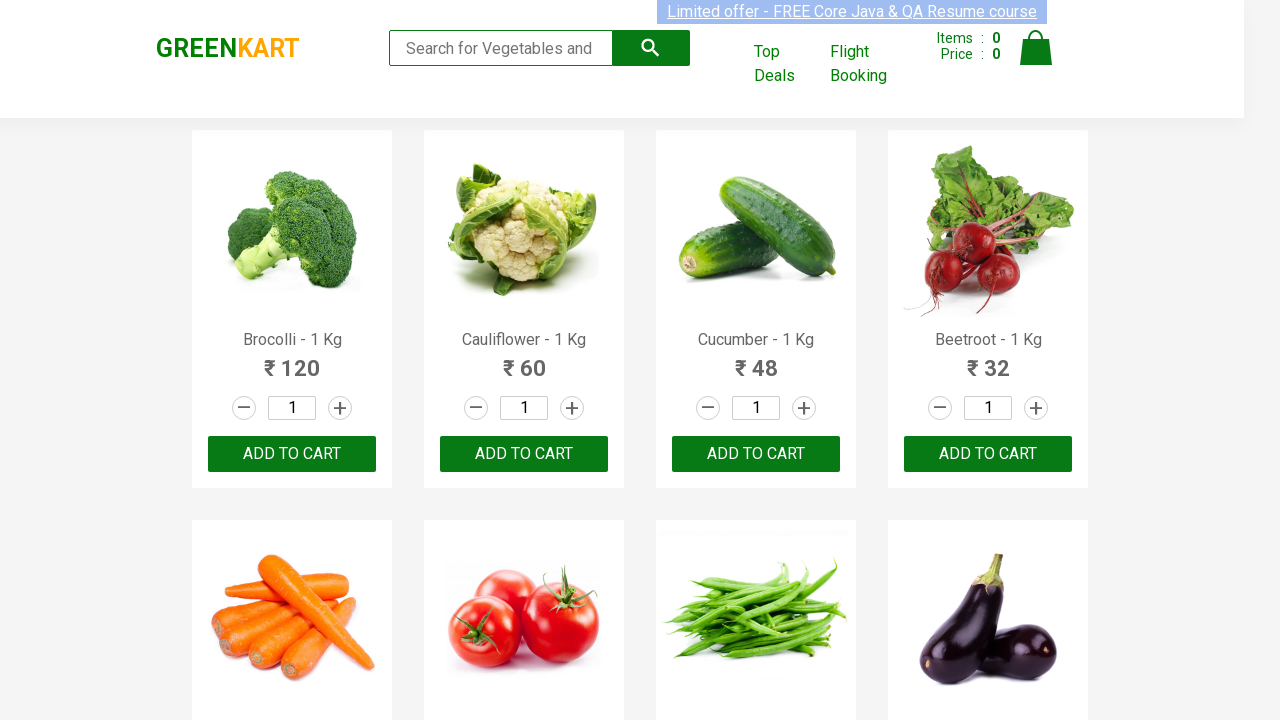

Retrieved product text content: 'Cucumber - 1 Kg'
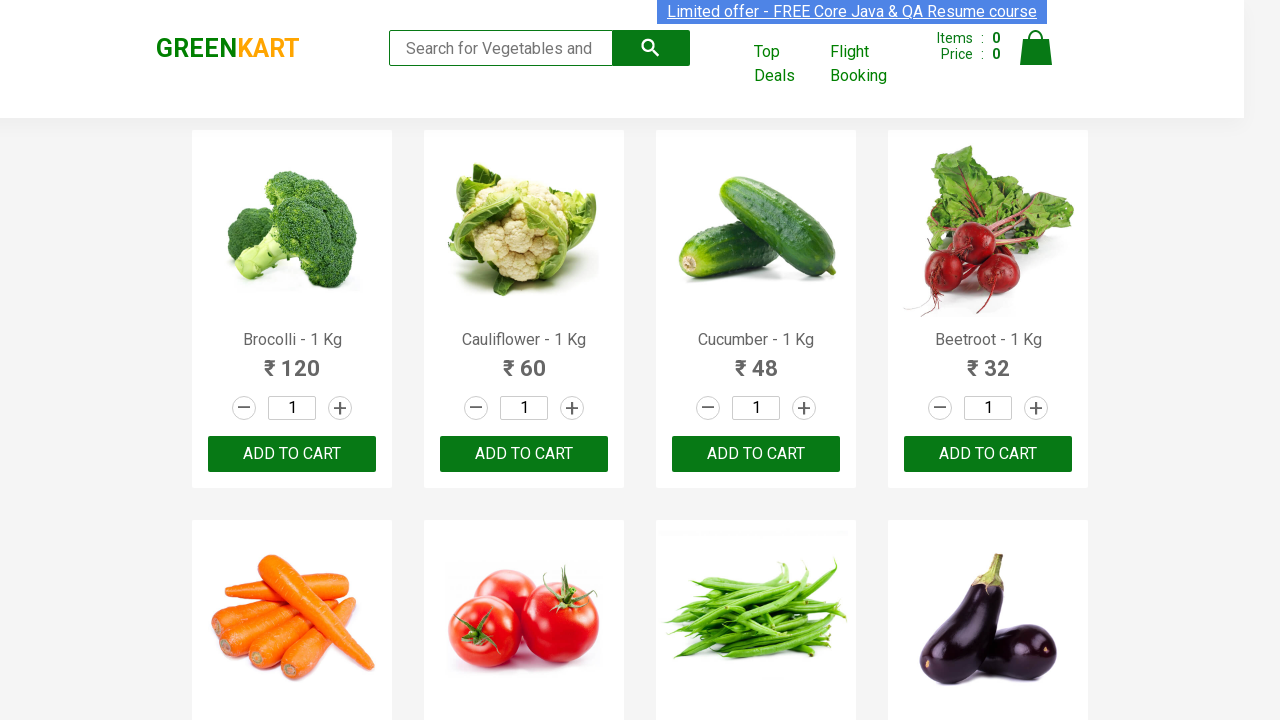

Extracted product name: 'Cucumber'
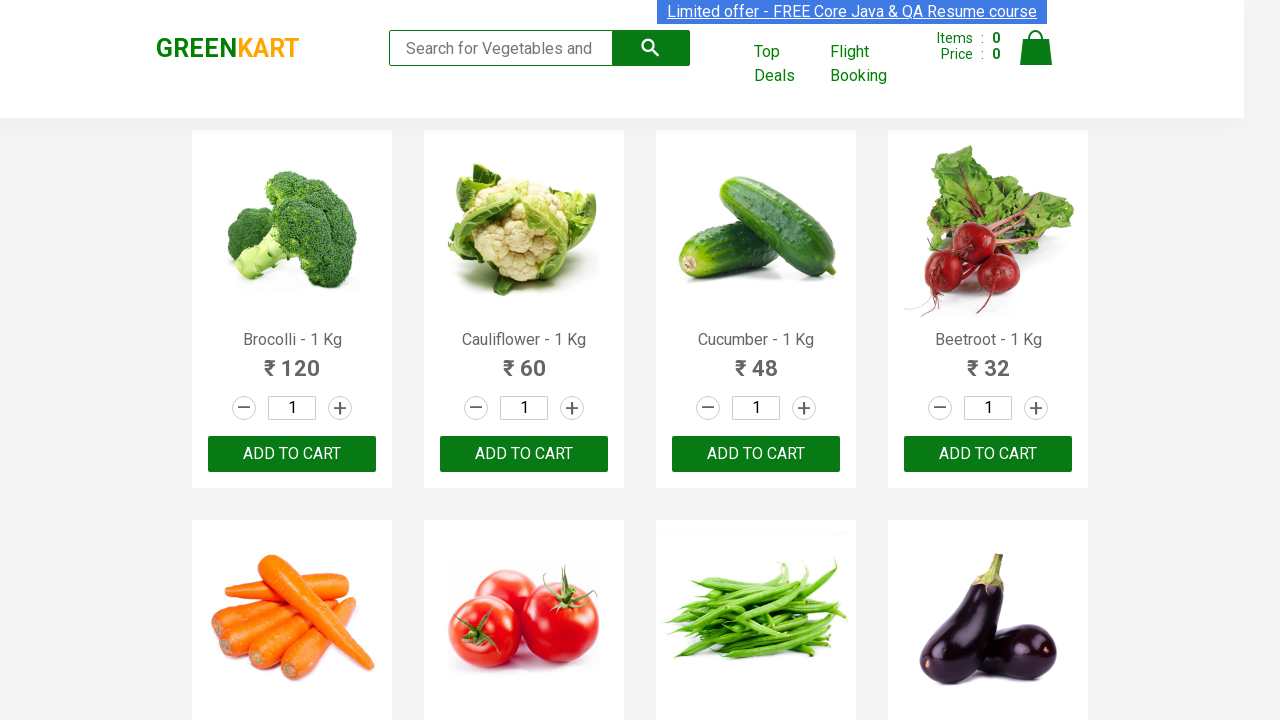

Retrieved product text content: 'Beetroot - 1 Kg'
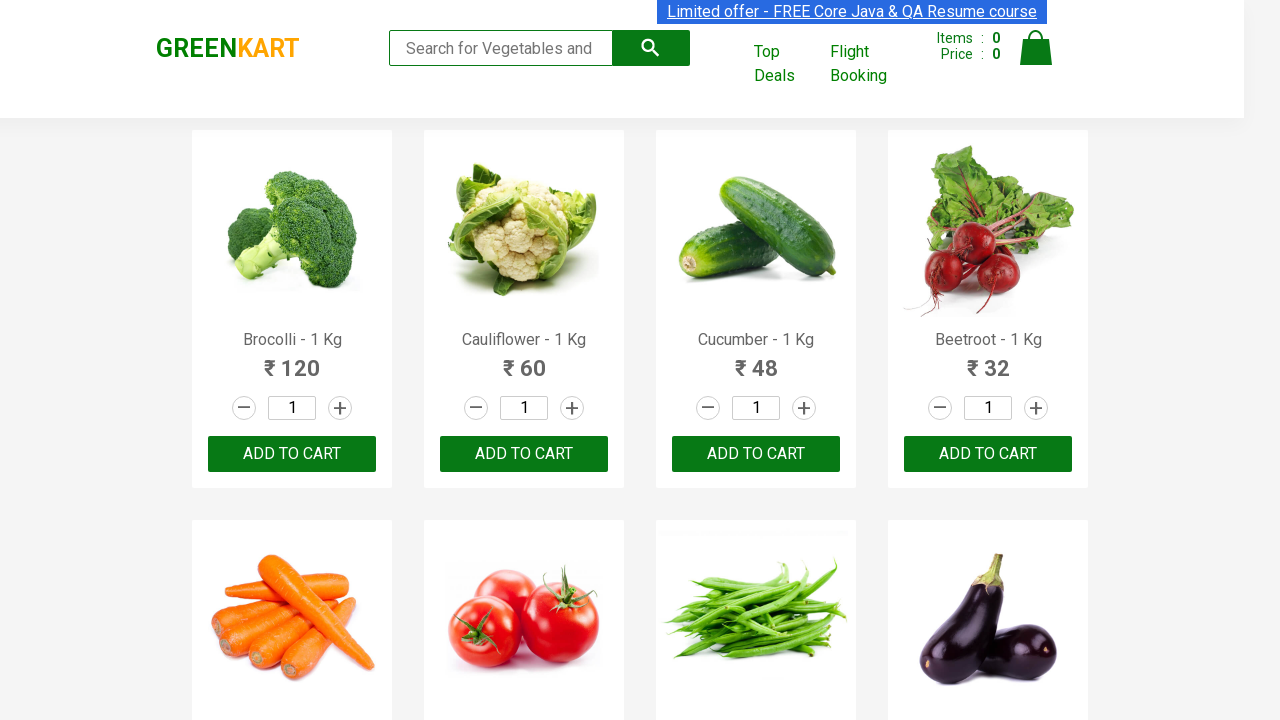

Extracted product name: 'Beetroot'
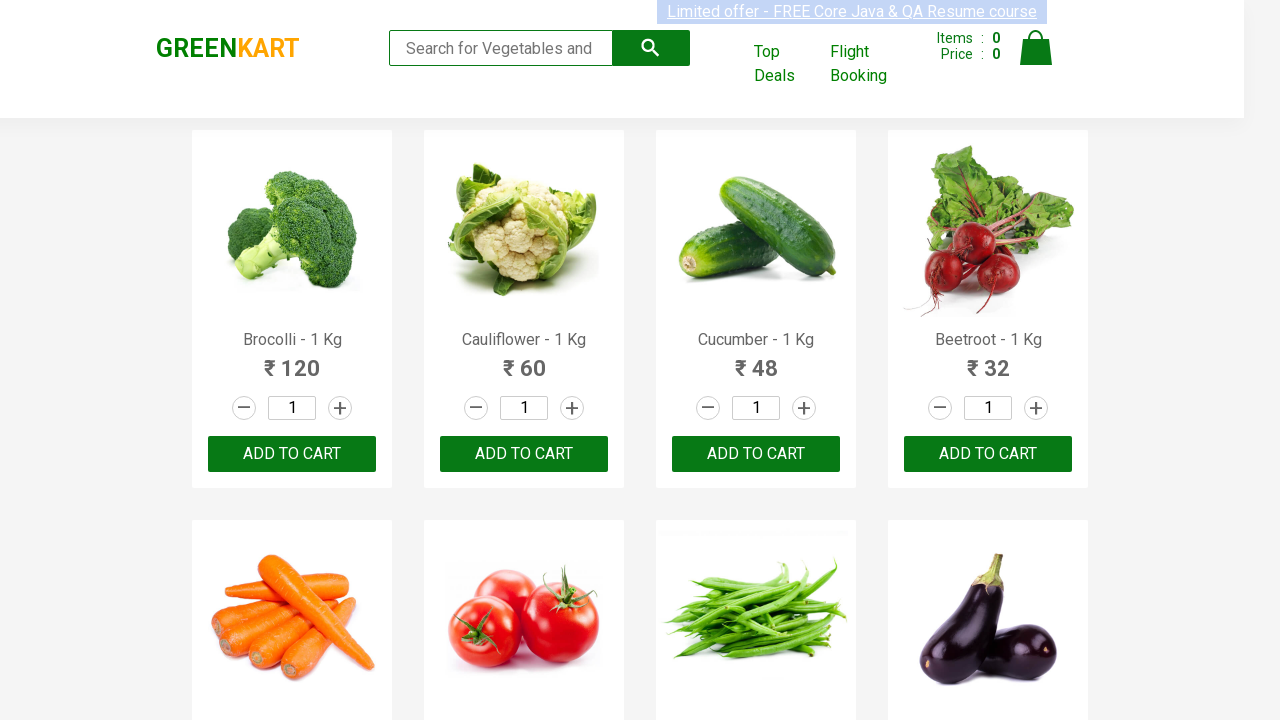

Retrieved product text content: 'Carrot - 1 Kg'
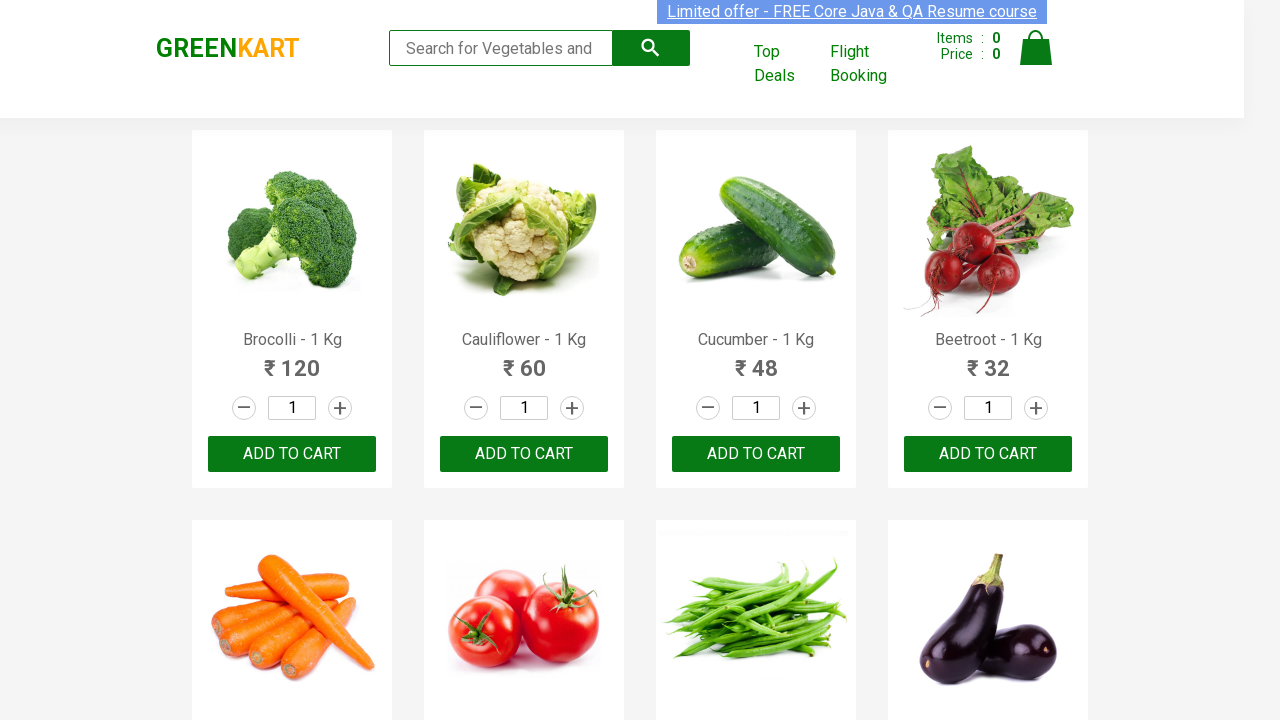

Extracted product name: 'Carrot'
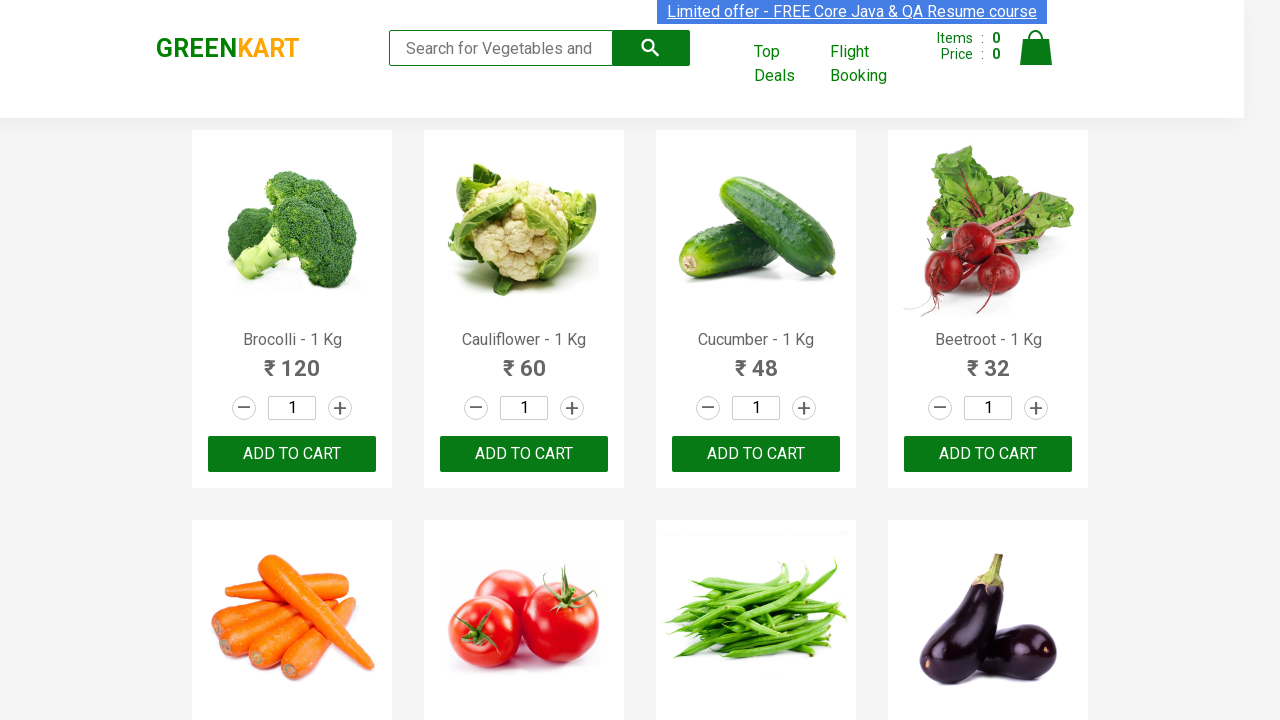

Retrieved product text content: 'Tomato - 1 Kg'
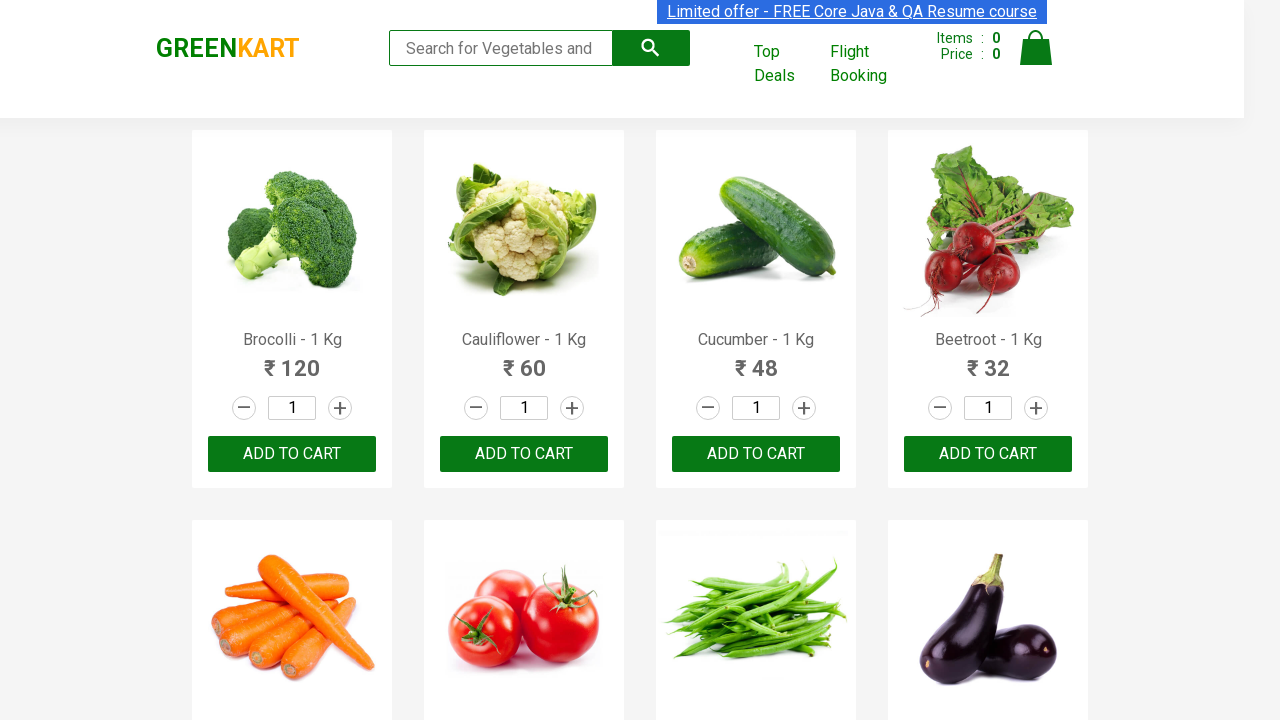

Extracted product name: 'Tomato'
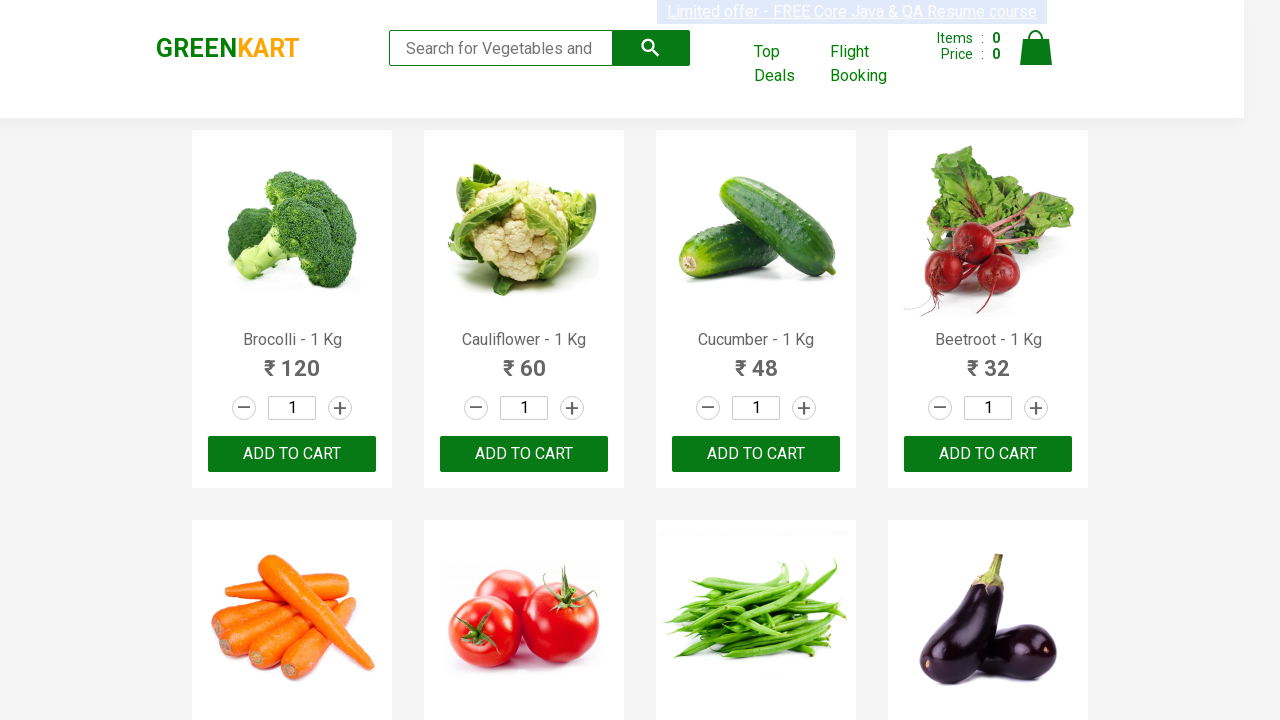

Retrieved product text content: 'Beans - 1 Kg'
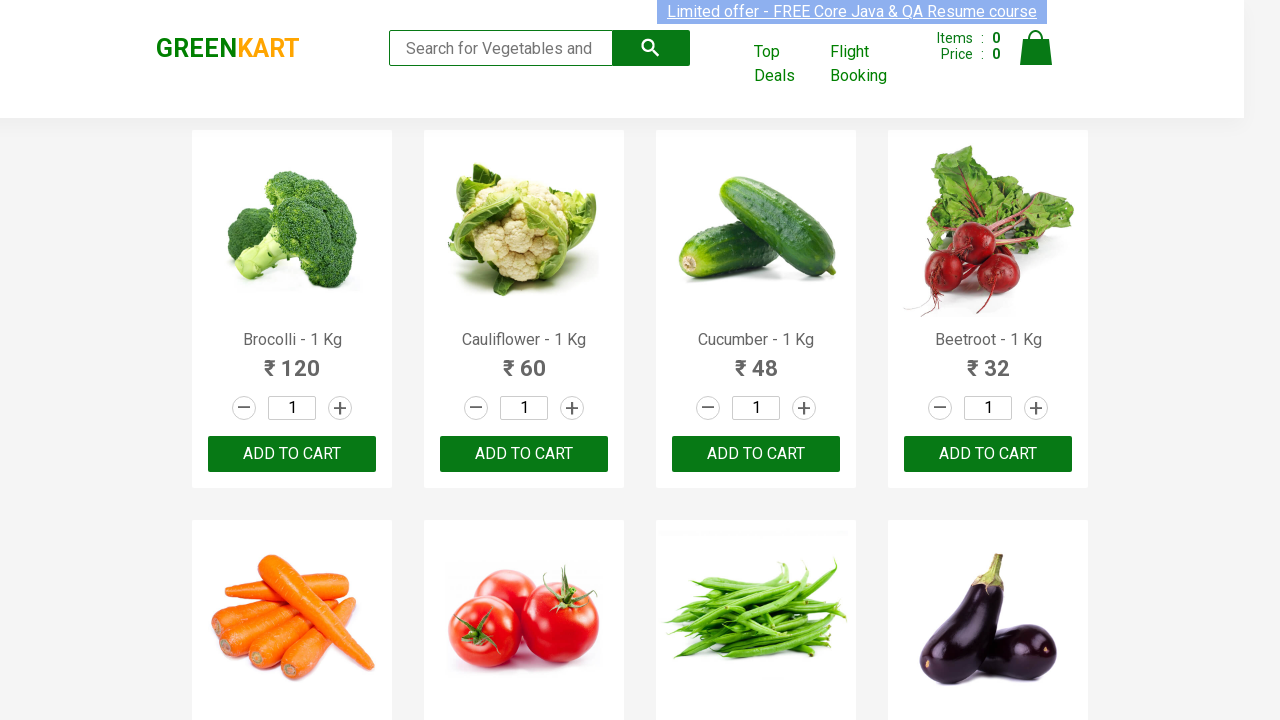

Extracted product name: 'Beans'
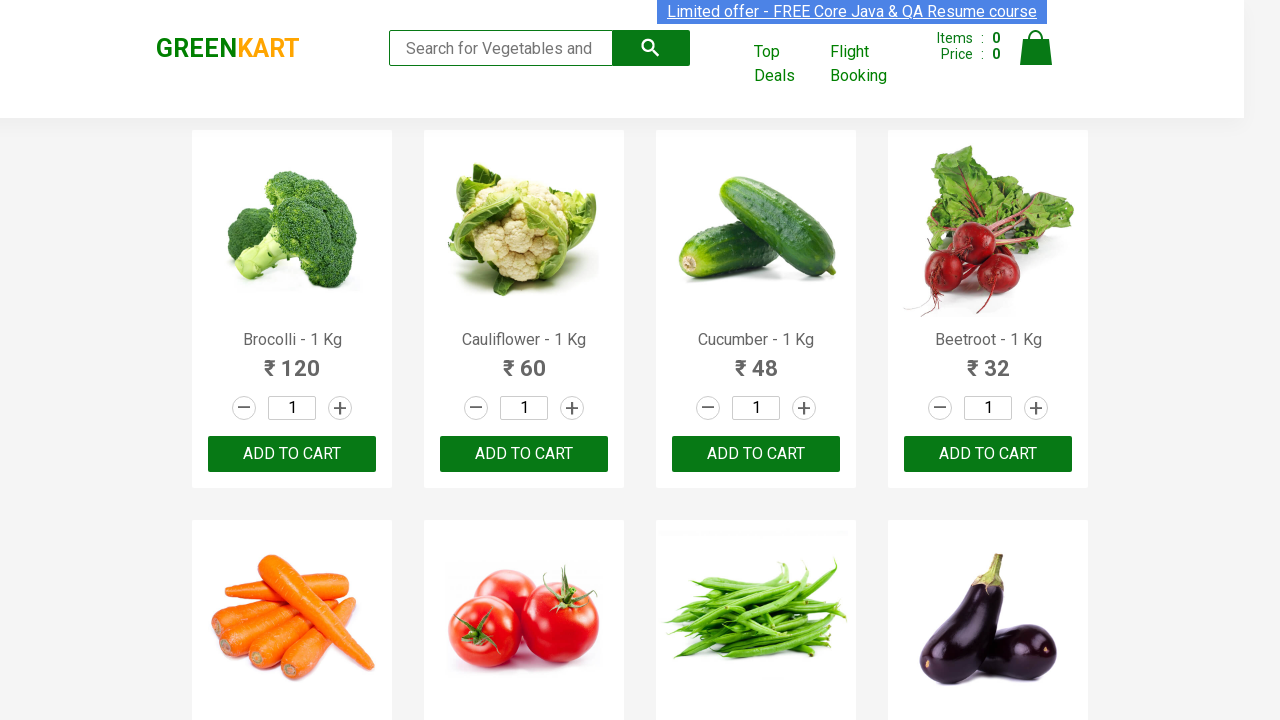

Retrieved product text content: 'Brinjal - 1 Kg'
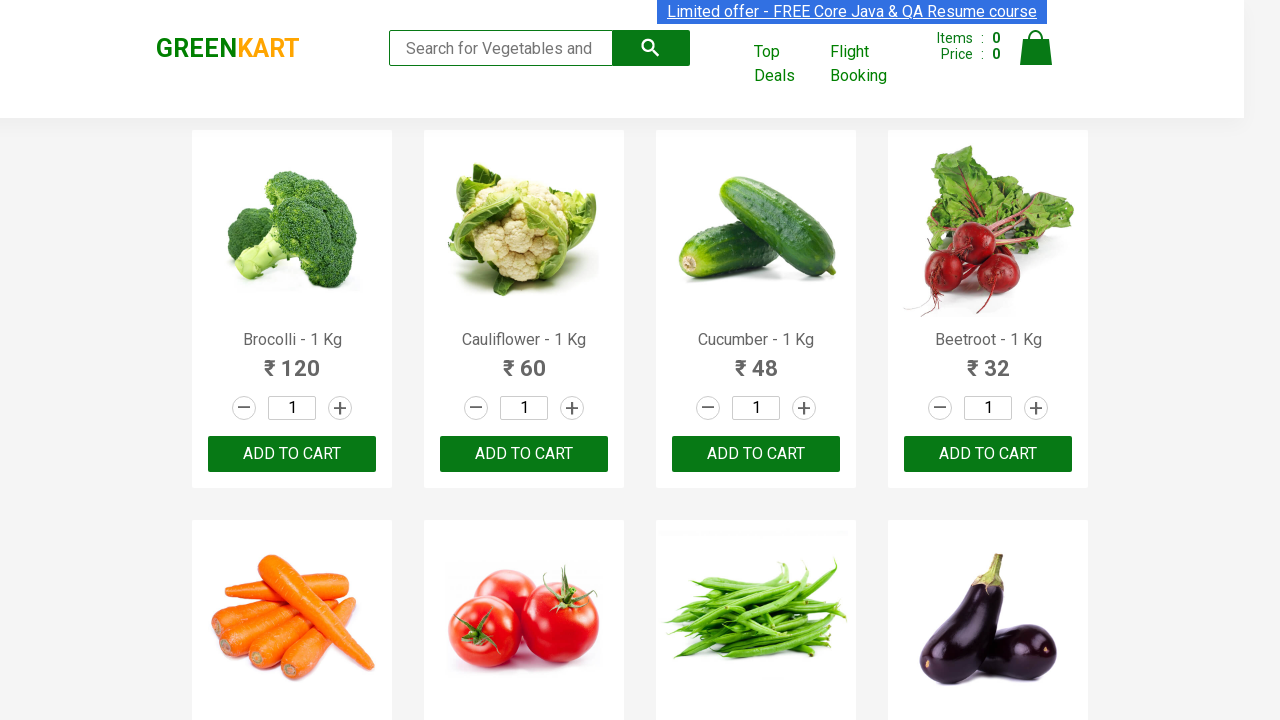

Extracted product name: 'Brinjal'
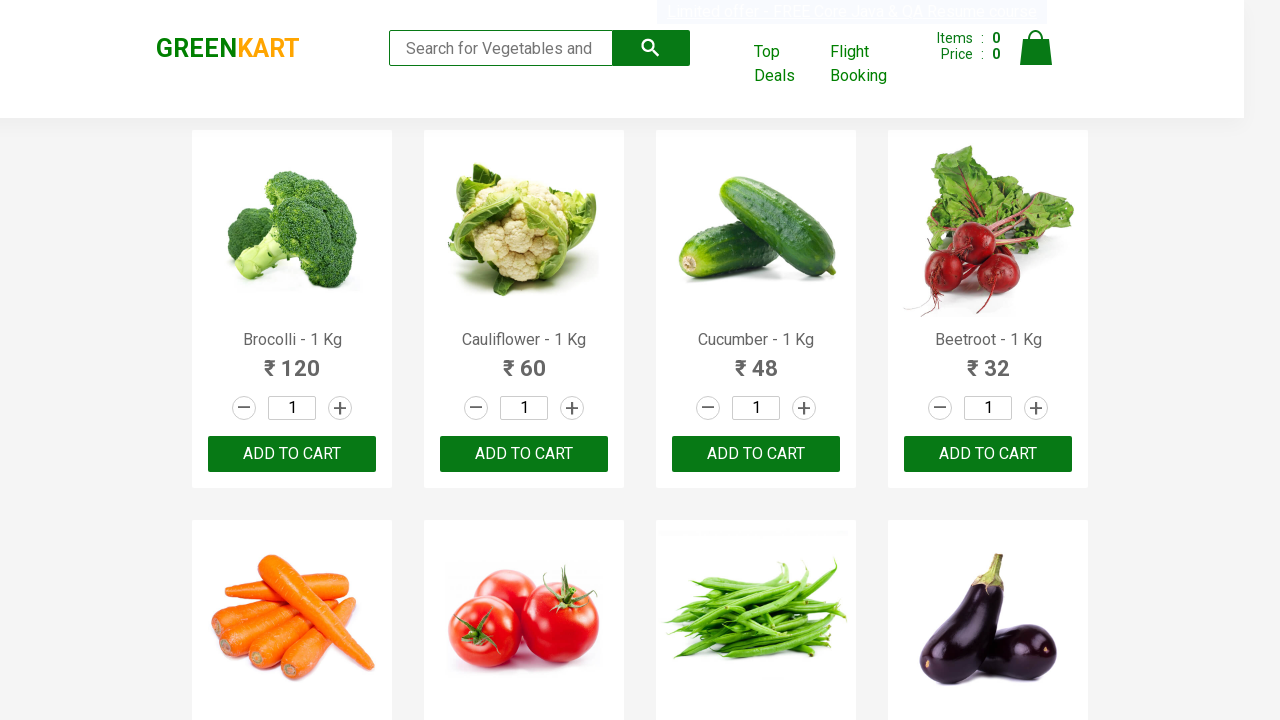

Retrieved product text content: 'Capsicum'
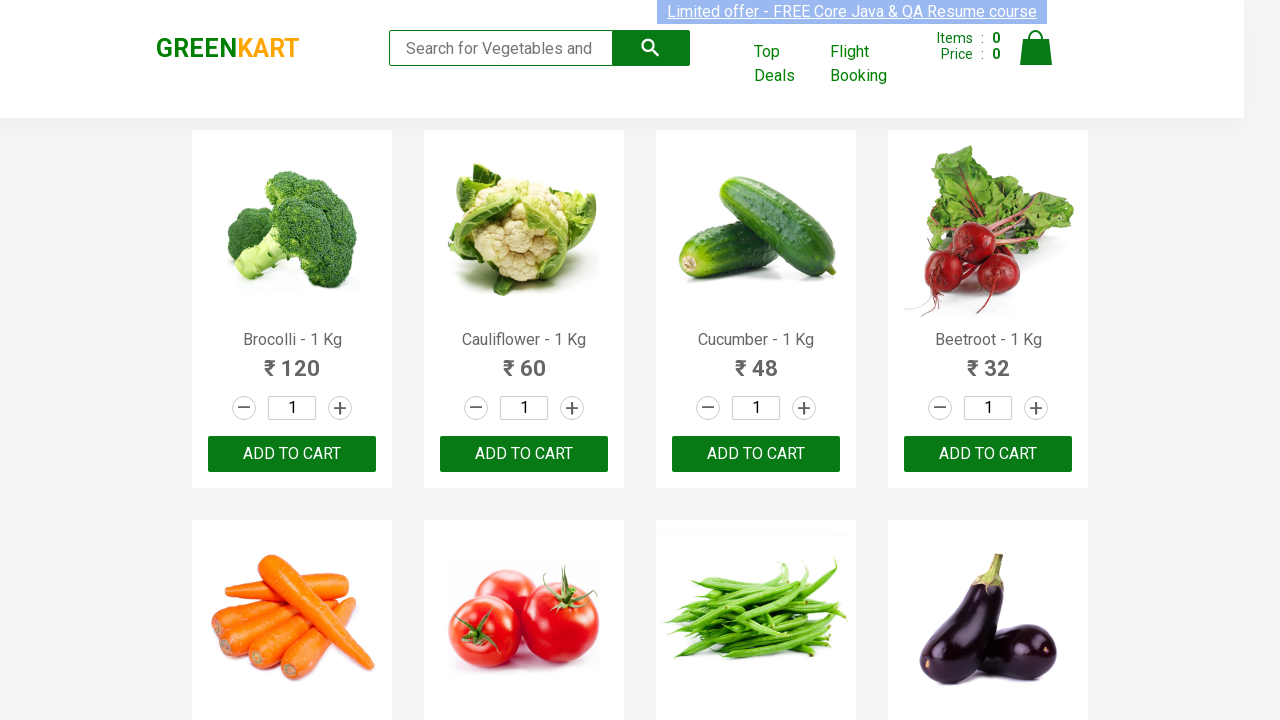

Extracted product name: 'Capsicum'
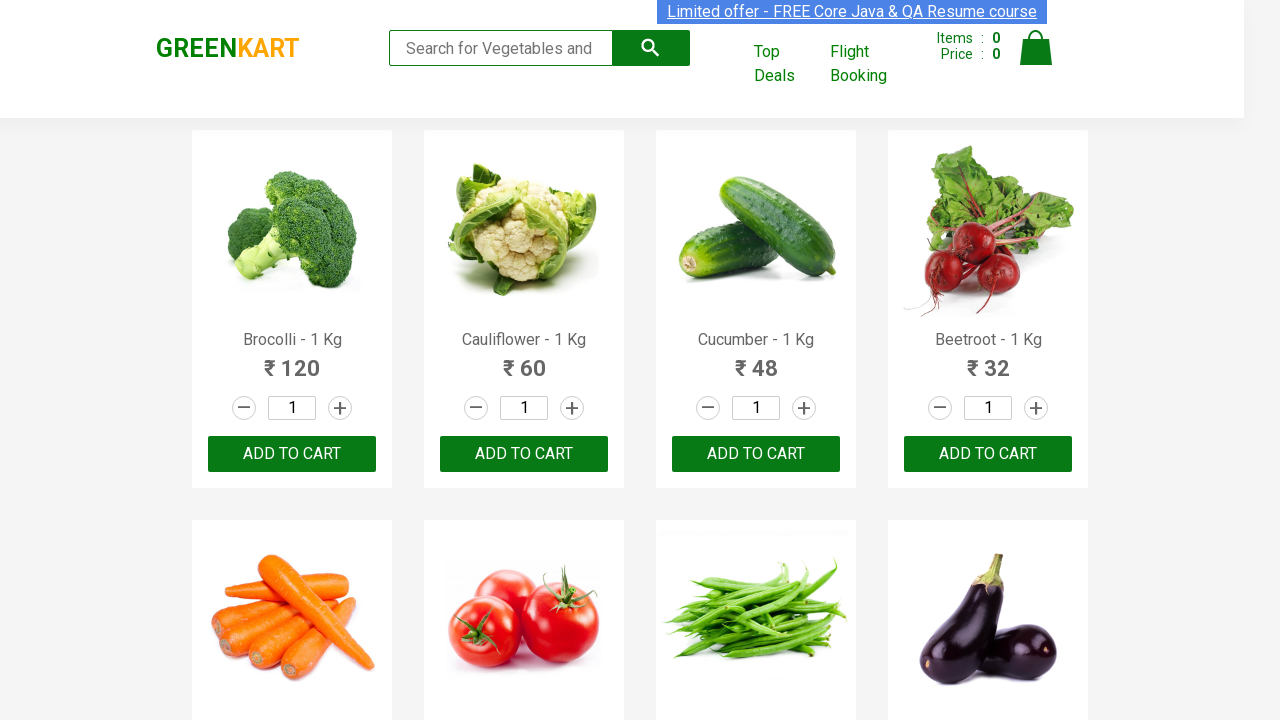

Retrieved product text content: 'Mushroom - 1 Kg'
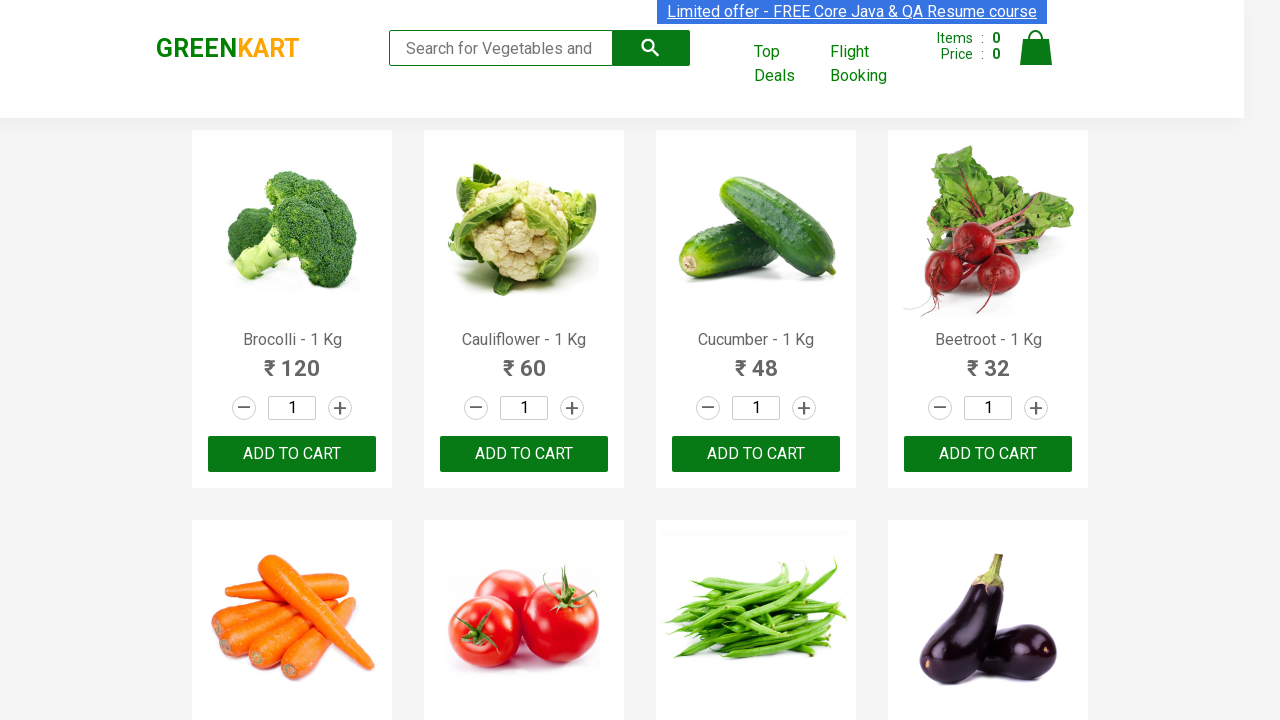

Extracted product name: 'Mushroom'
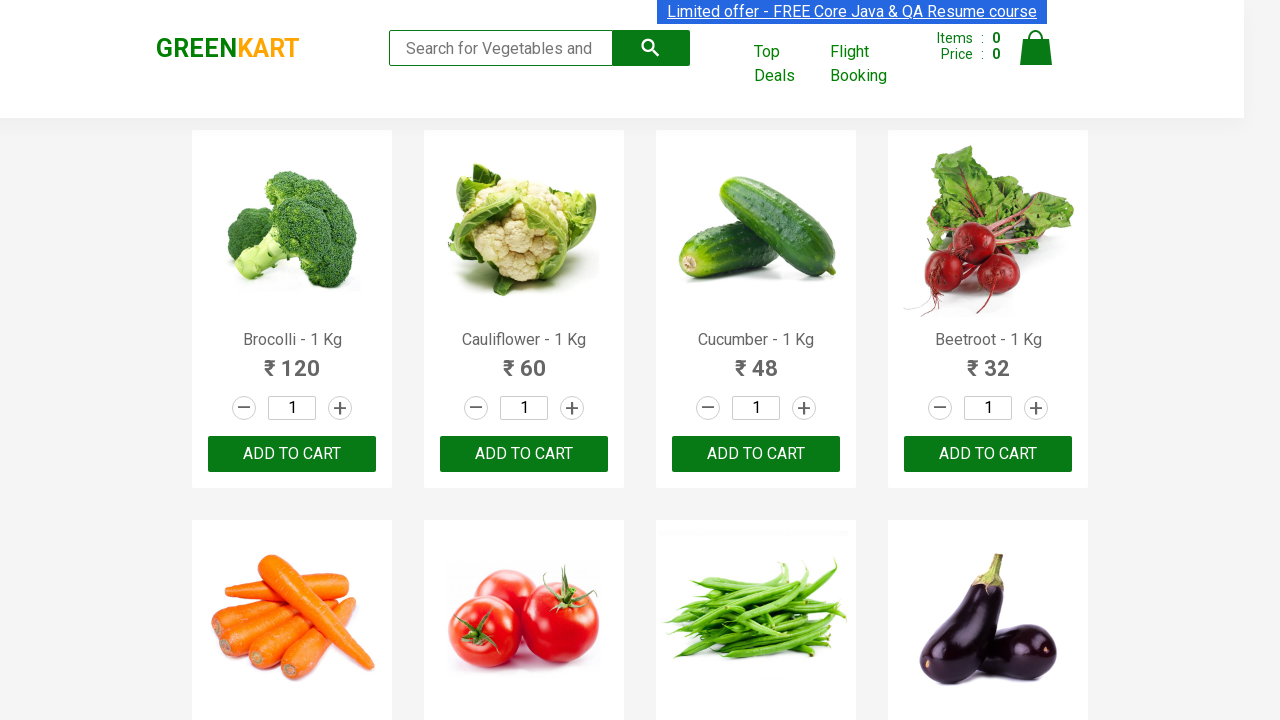

Retrieved product text content: 'Potato - 1 Kg'
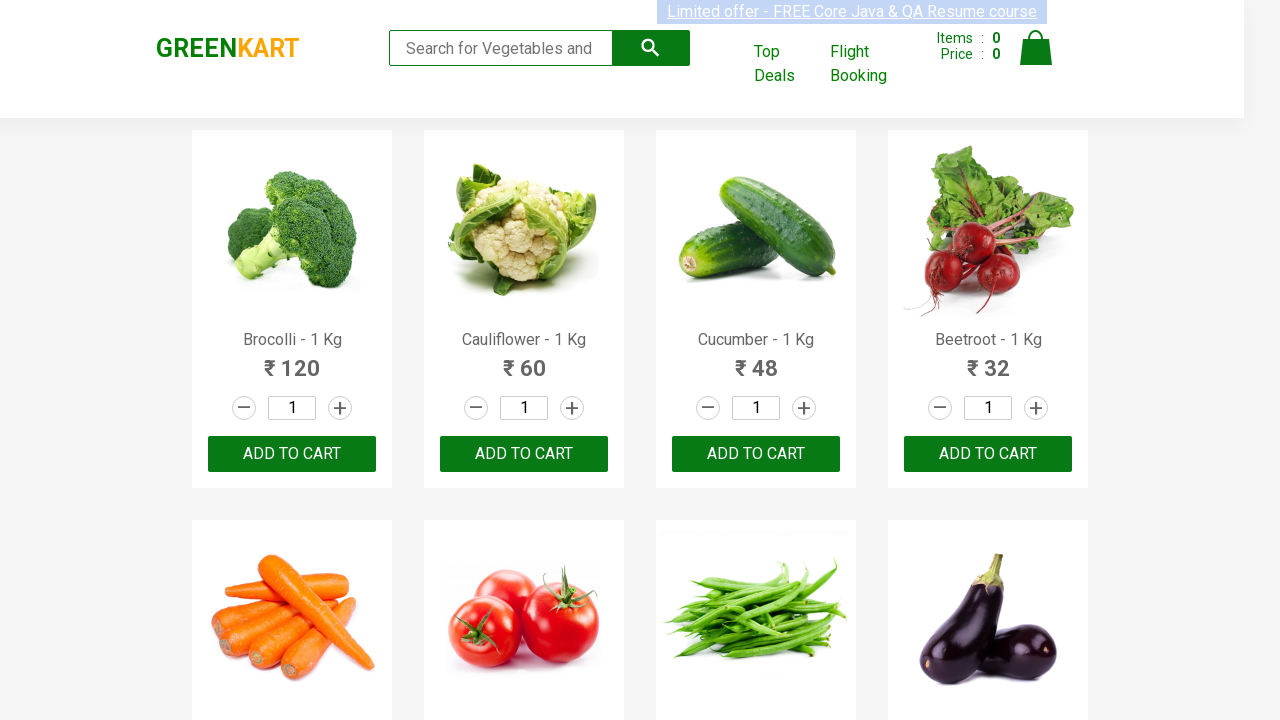

Extracted product name: 'Potato'
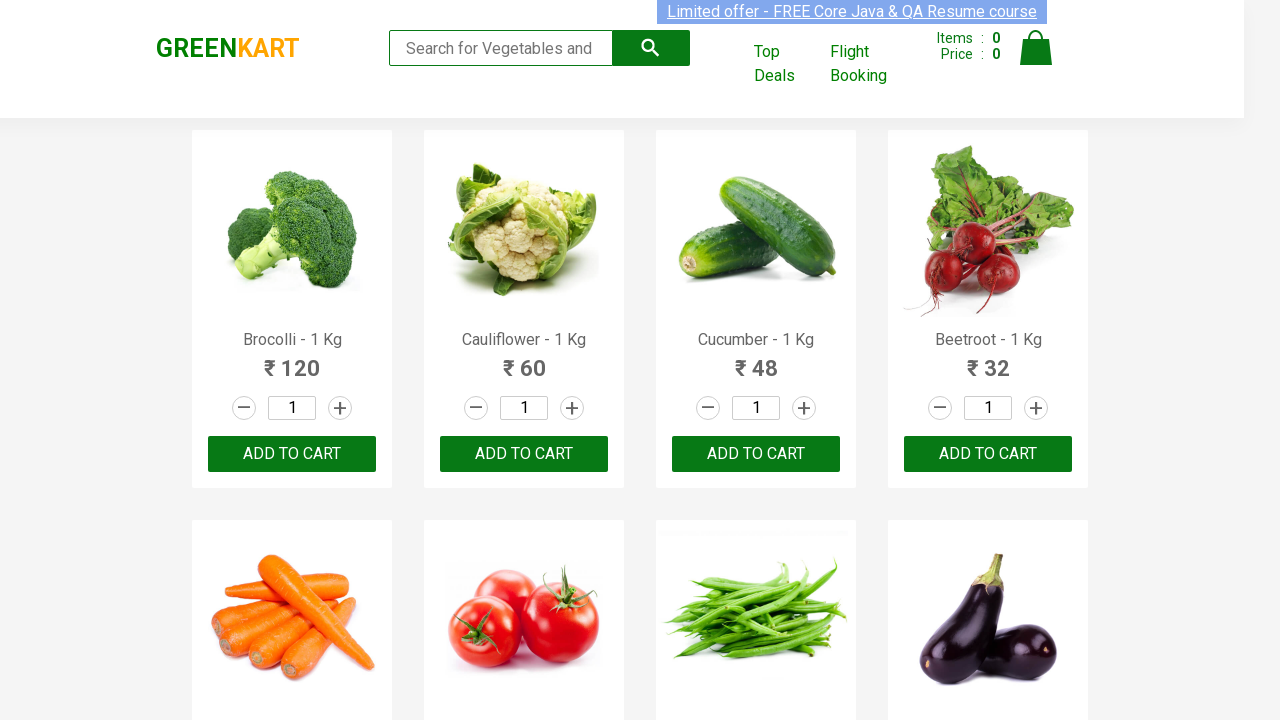

Clicked ADD TO CART button for product 'Potato' at (756, 360) on xpath=//div[@class='product-action']/button >> nth=10
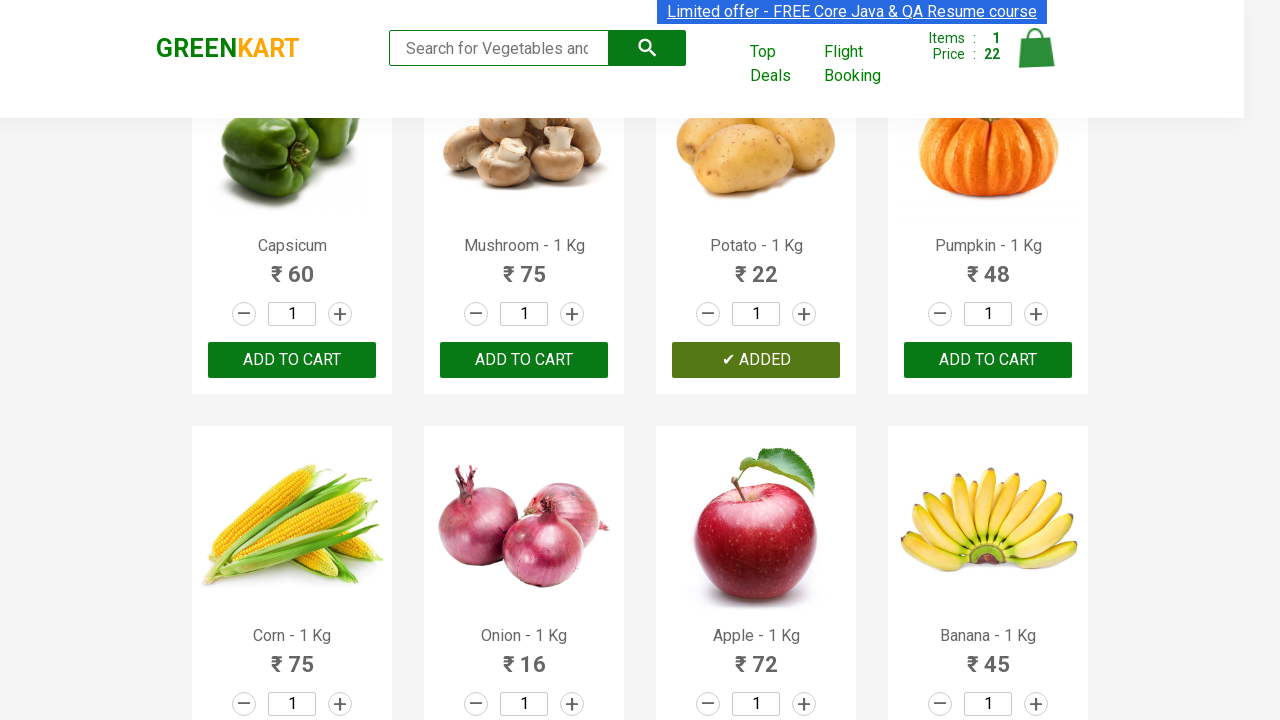

Incremented added product count to 1
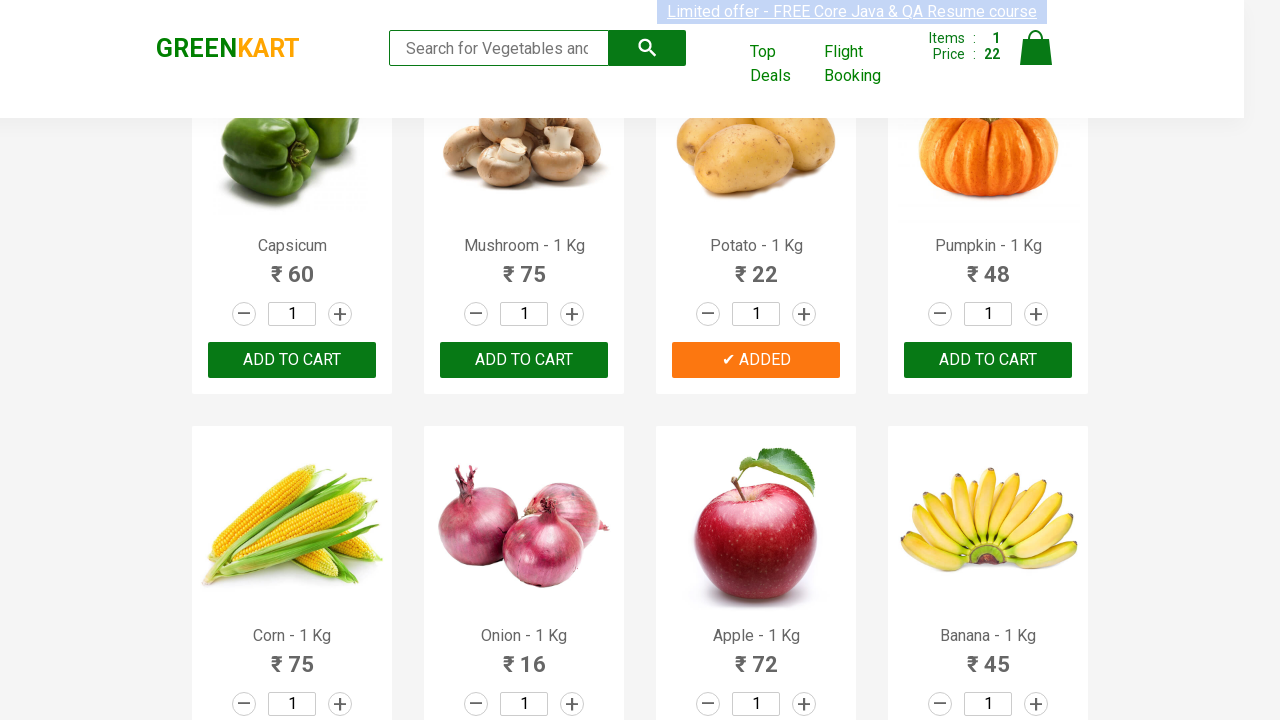

Retrieved product text content: 'Pumpkin - 1 Kg'
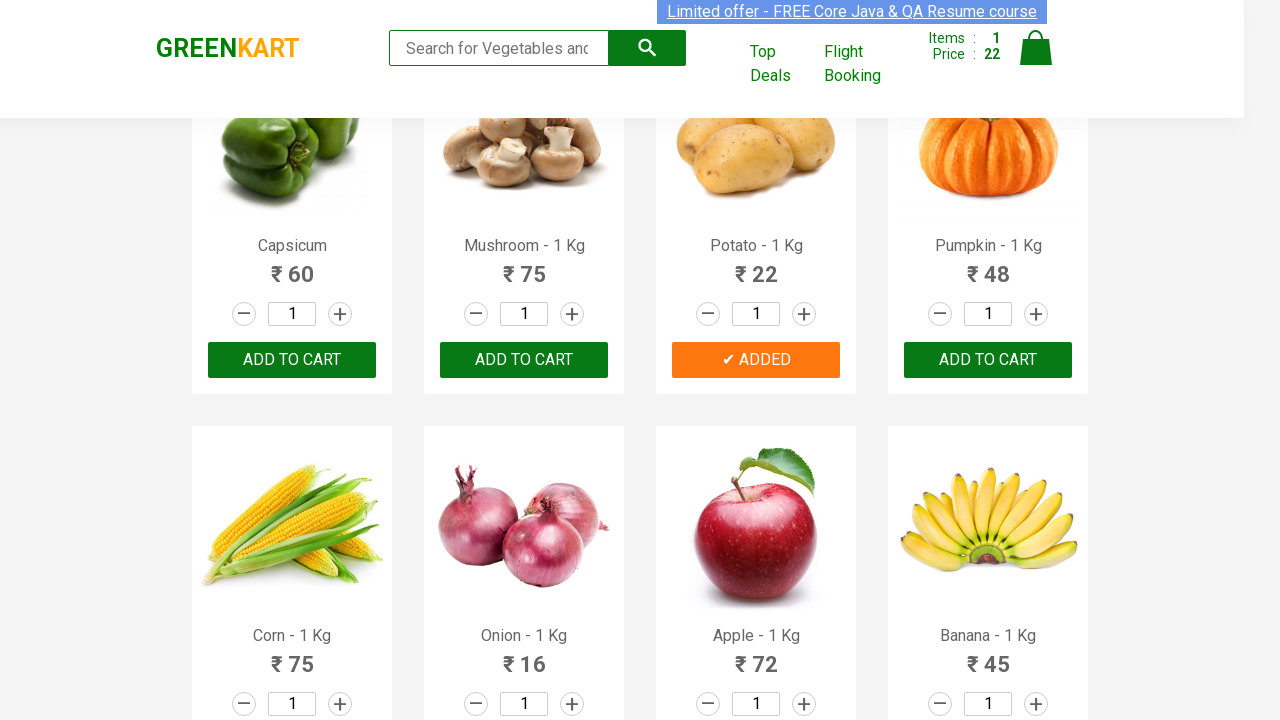

Extracted product name: 'Pumpkin'
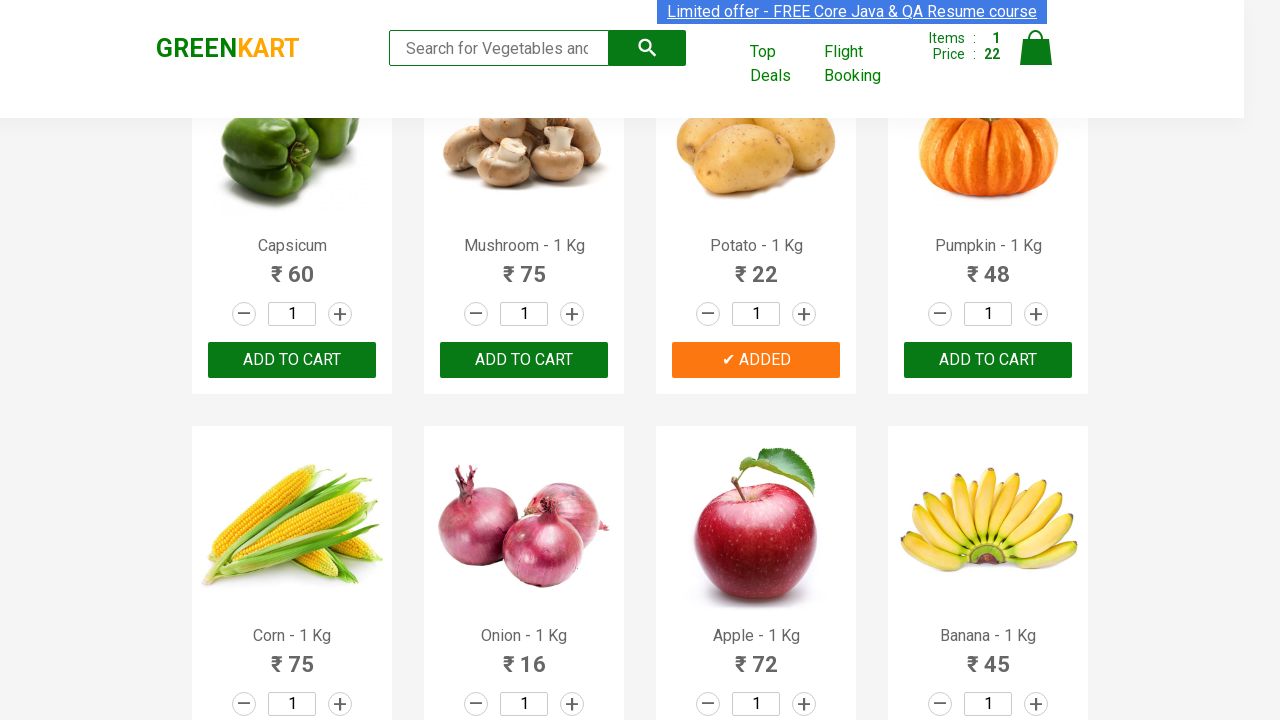

Retrieved product text content: 'Corn - 1 Kg'
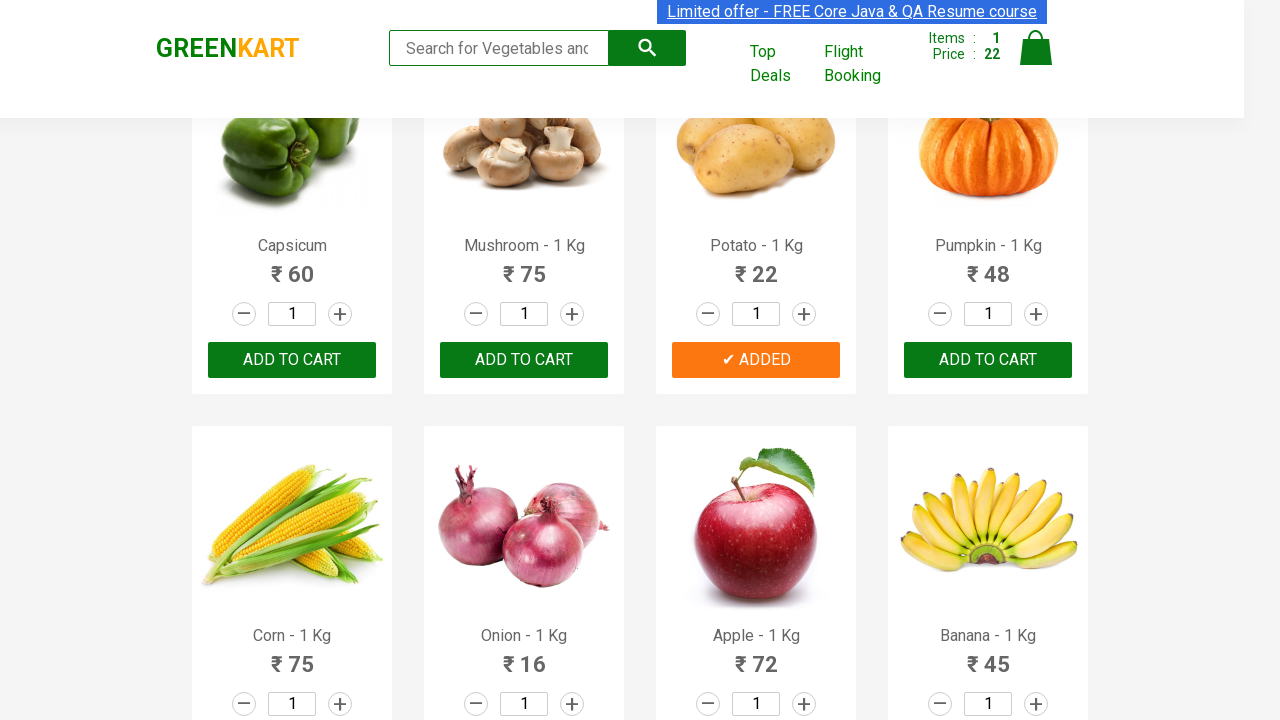

Extracted product name: 'Corn'
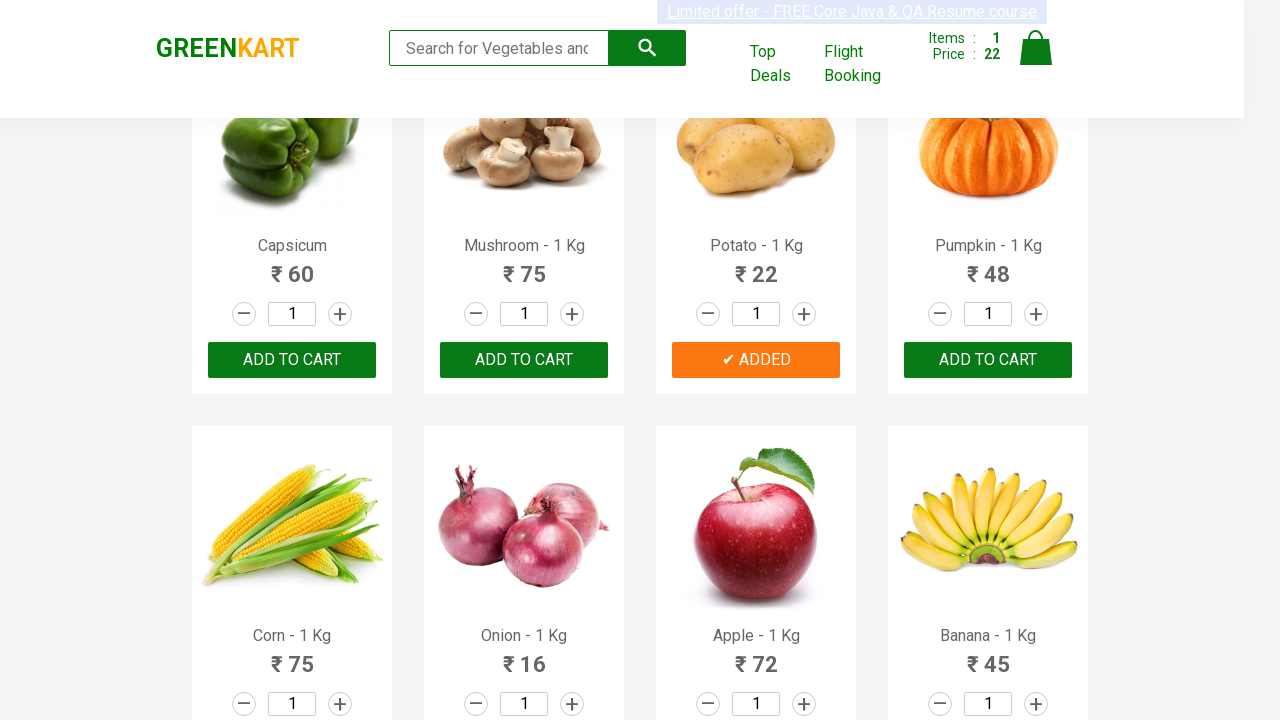

Retrieved product text content: 'Onion - 1 Kg'
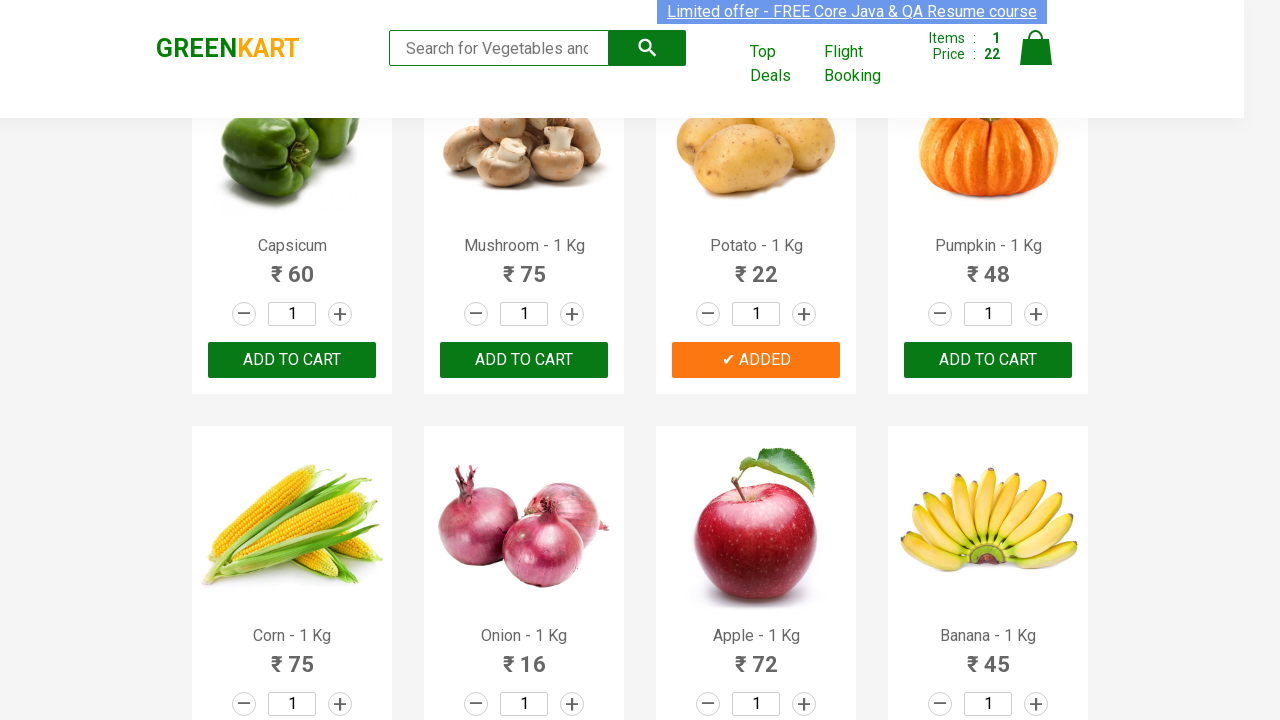

Extracted product name: 'Onion'
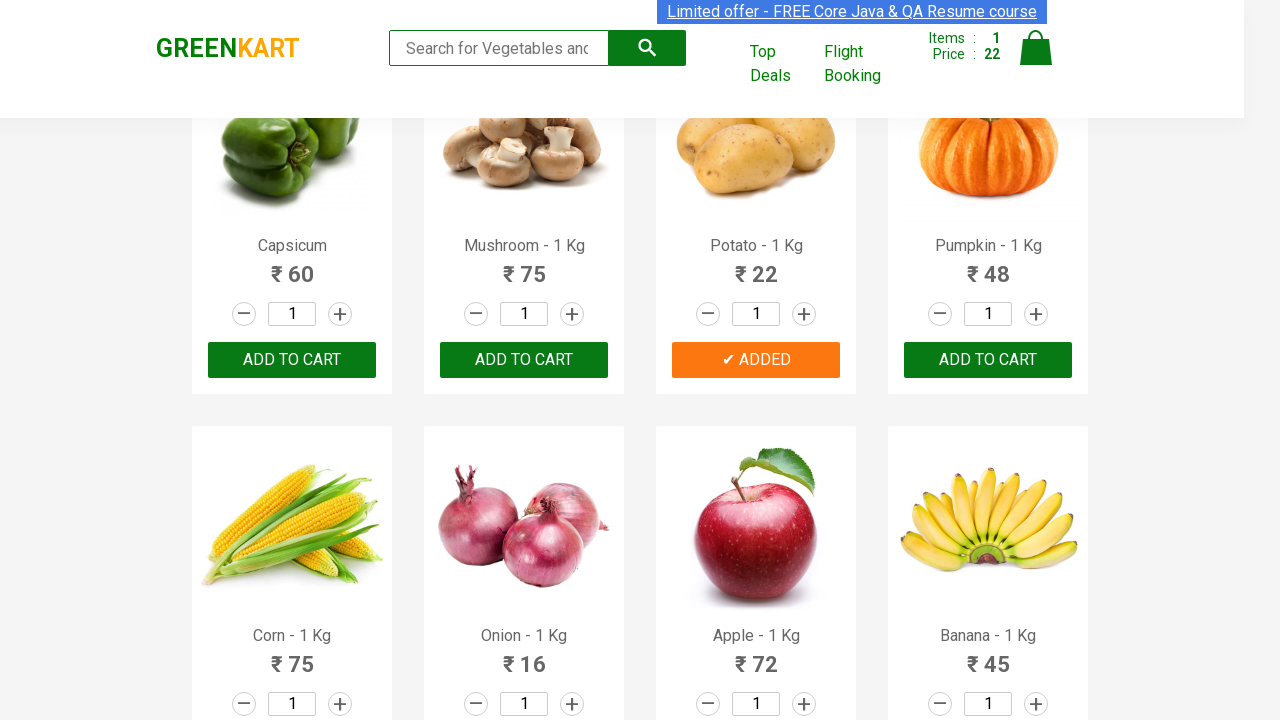

Retrieved product text content: 'Apple - 1 Kg'
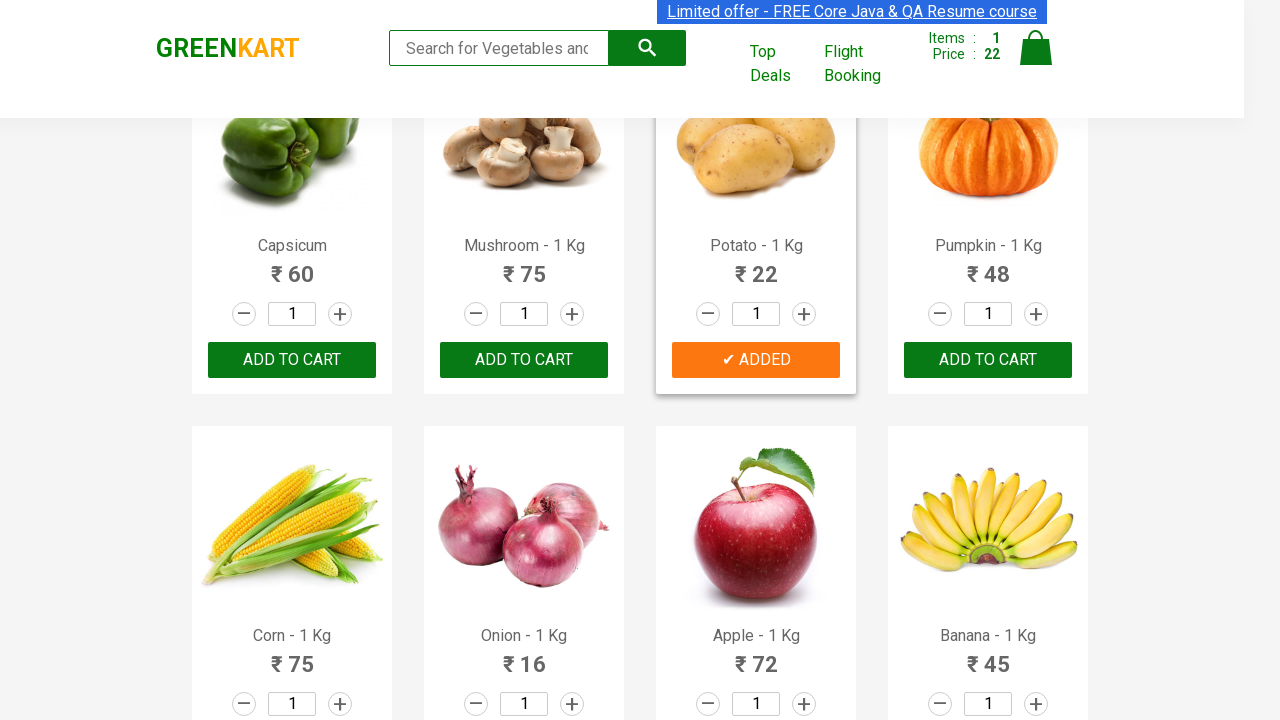

Extracted product name: 'Apple'
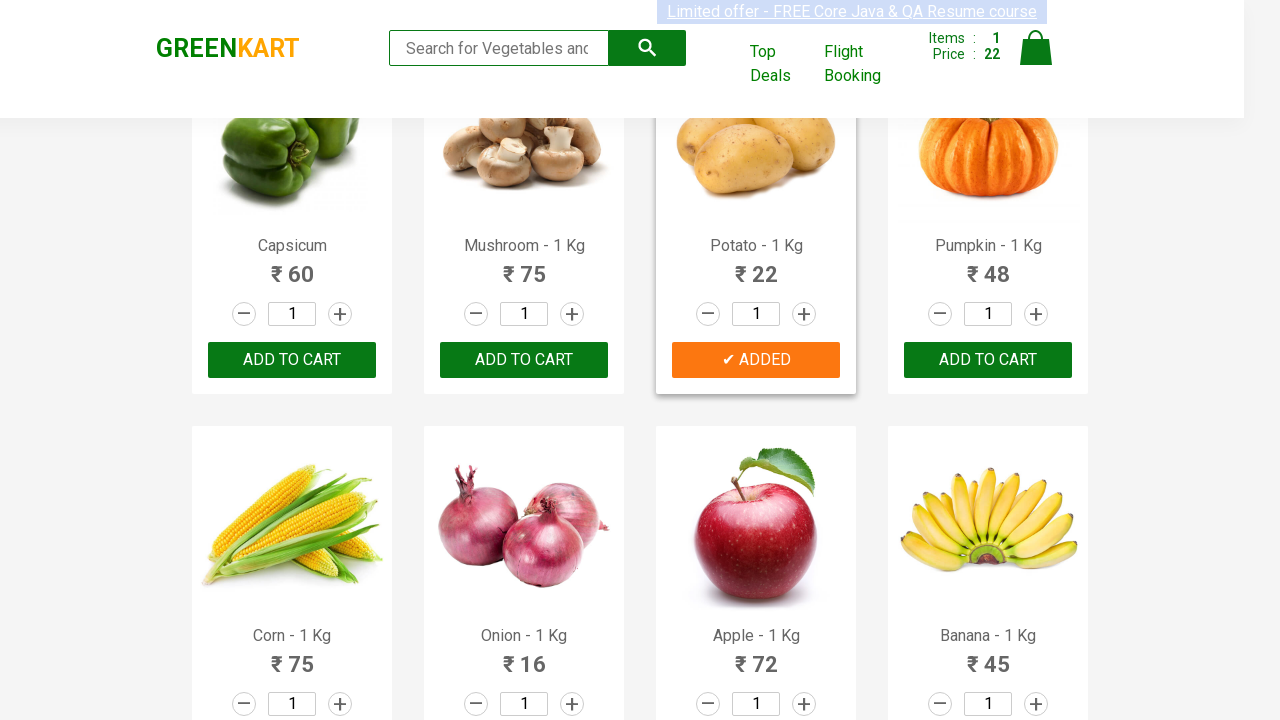

Retrieved product text content: 'Banana - 1 Kg'
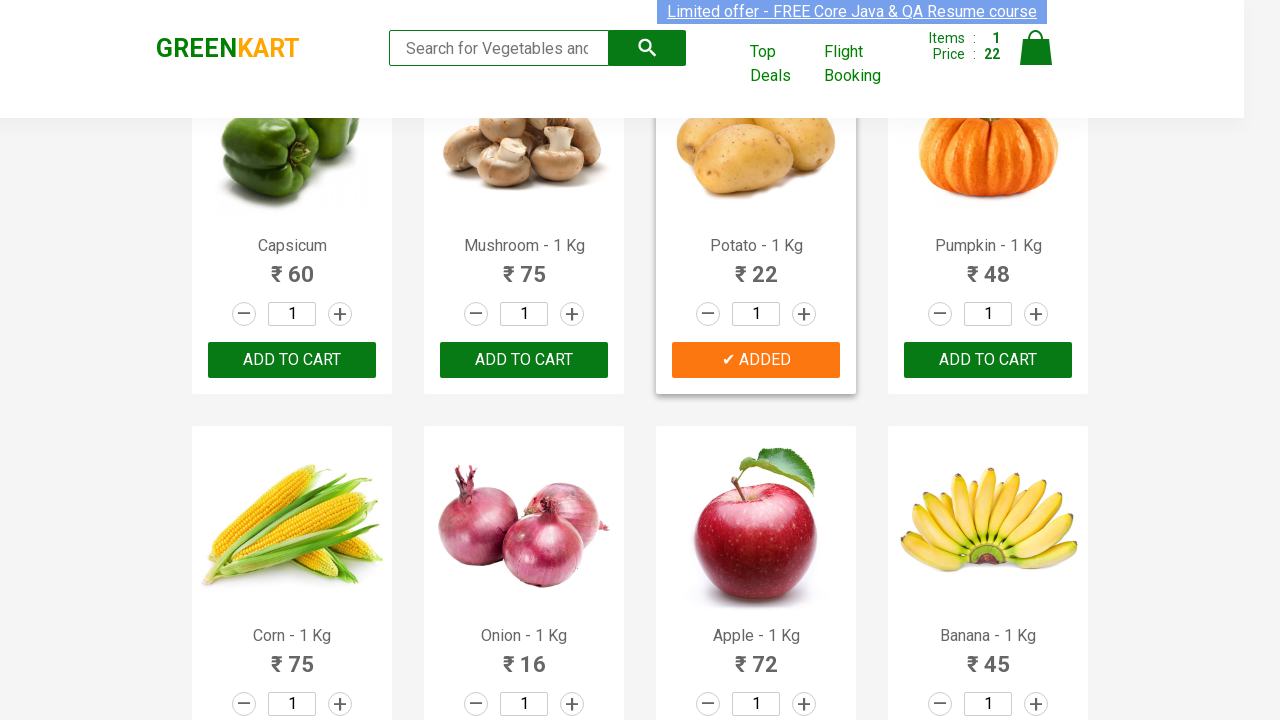

Extracted product name: 'Banana'
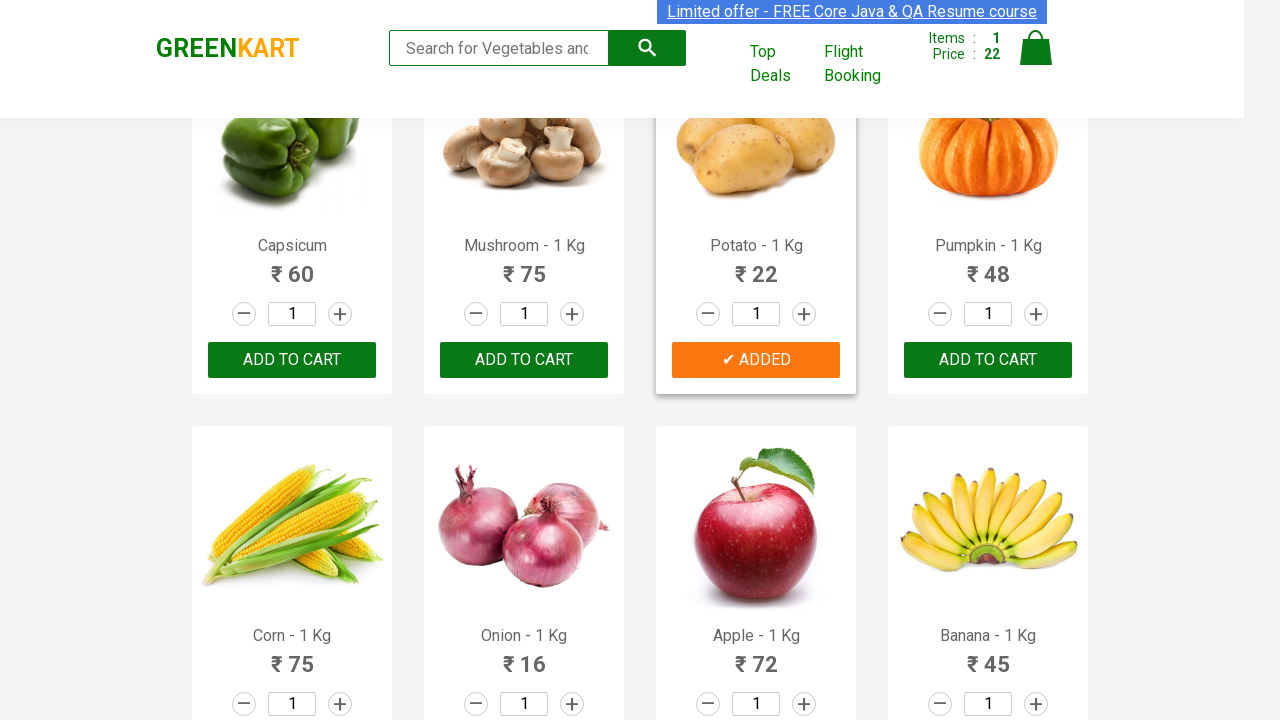

Clicked ADD TO CART button for product 'Banana' at (988, 360) on xpath=//div[@class='product-action']/button >> nth=15
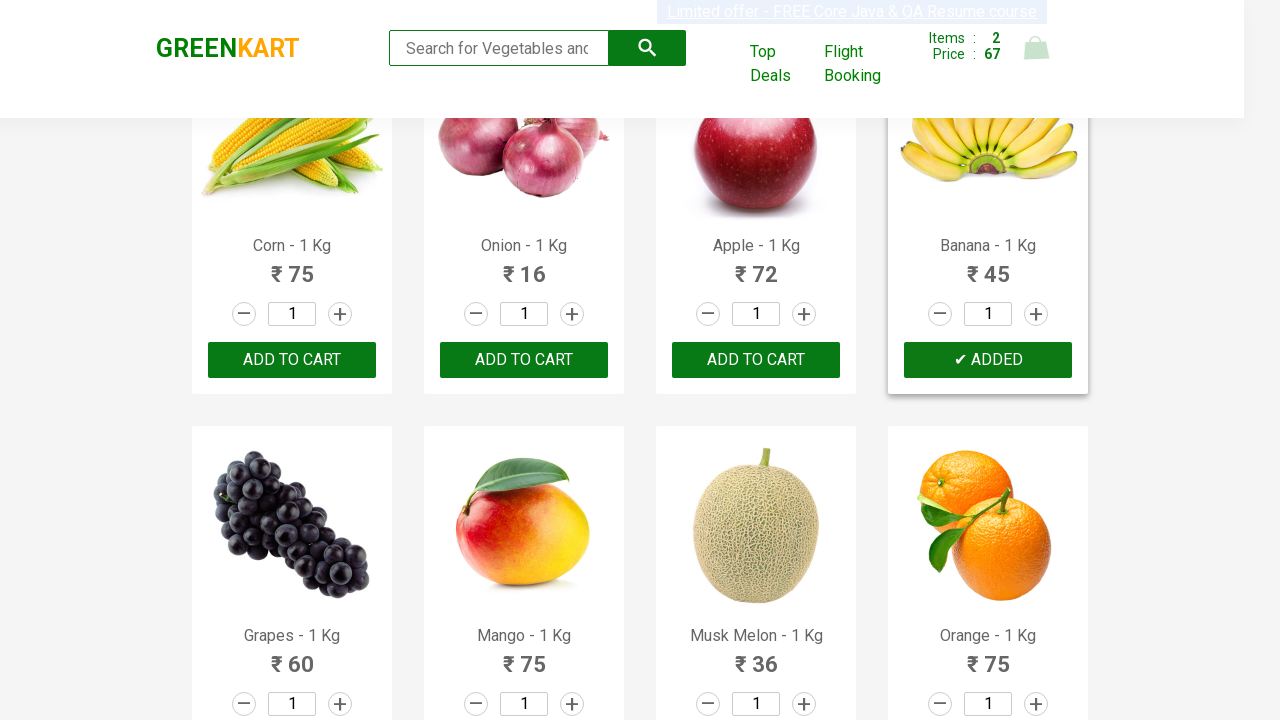

Incremented added product count to 2
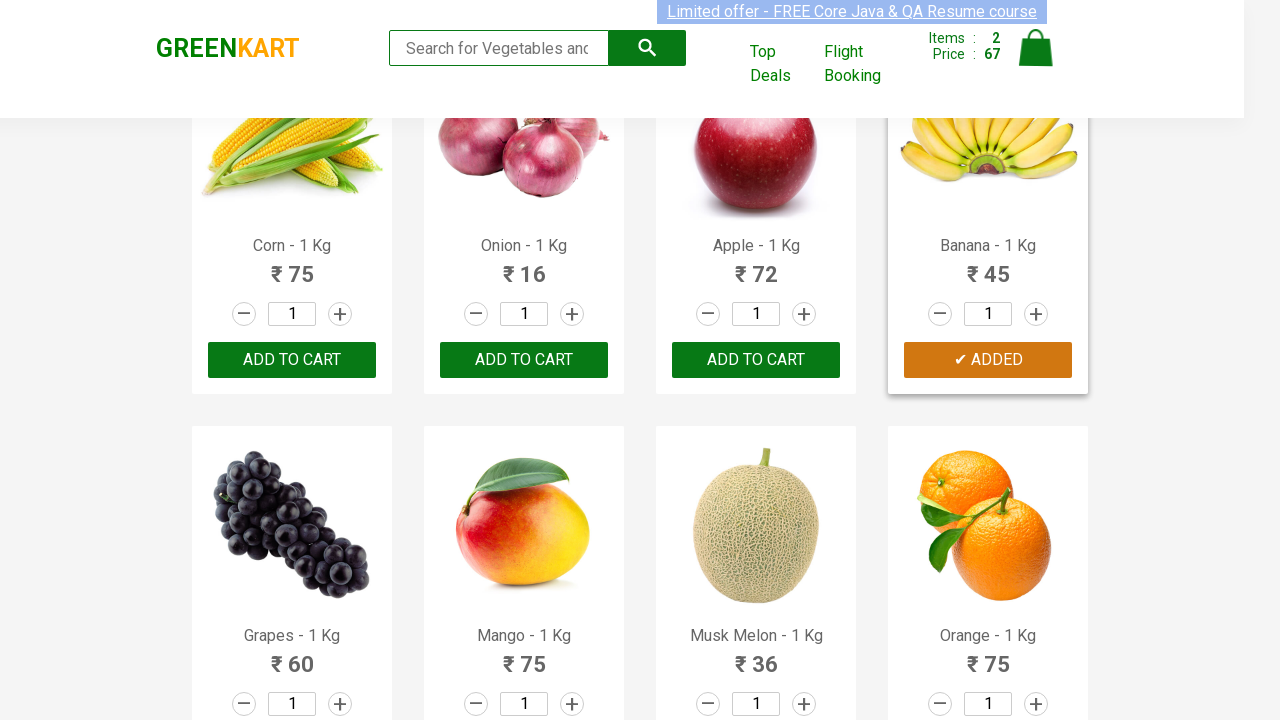

Retrieved product text content: 'Grapes - 1 Kg'
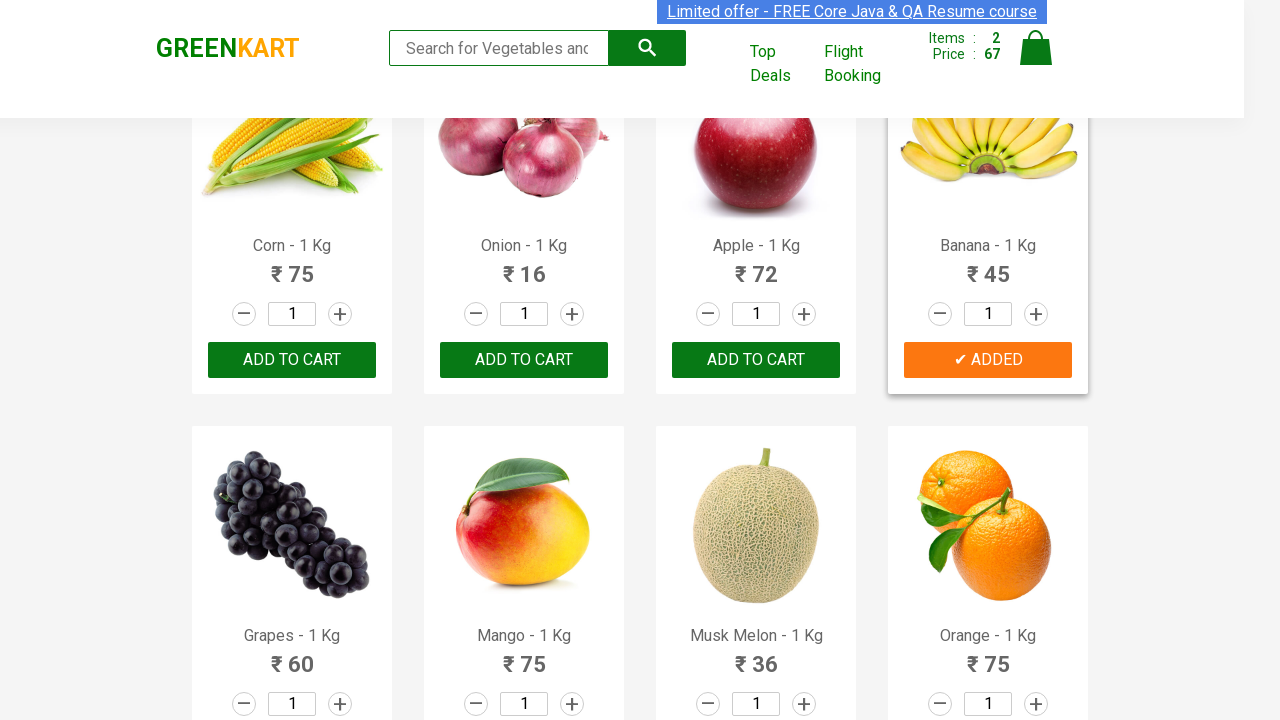

Extracted product name: 'Grapes'
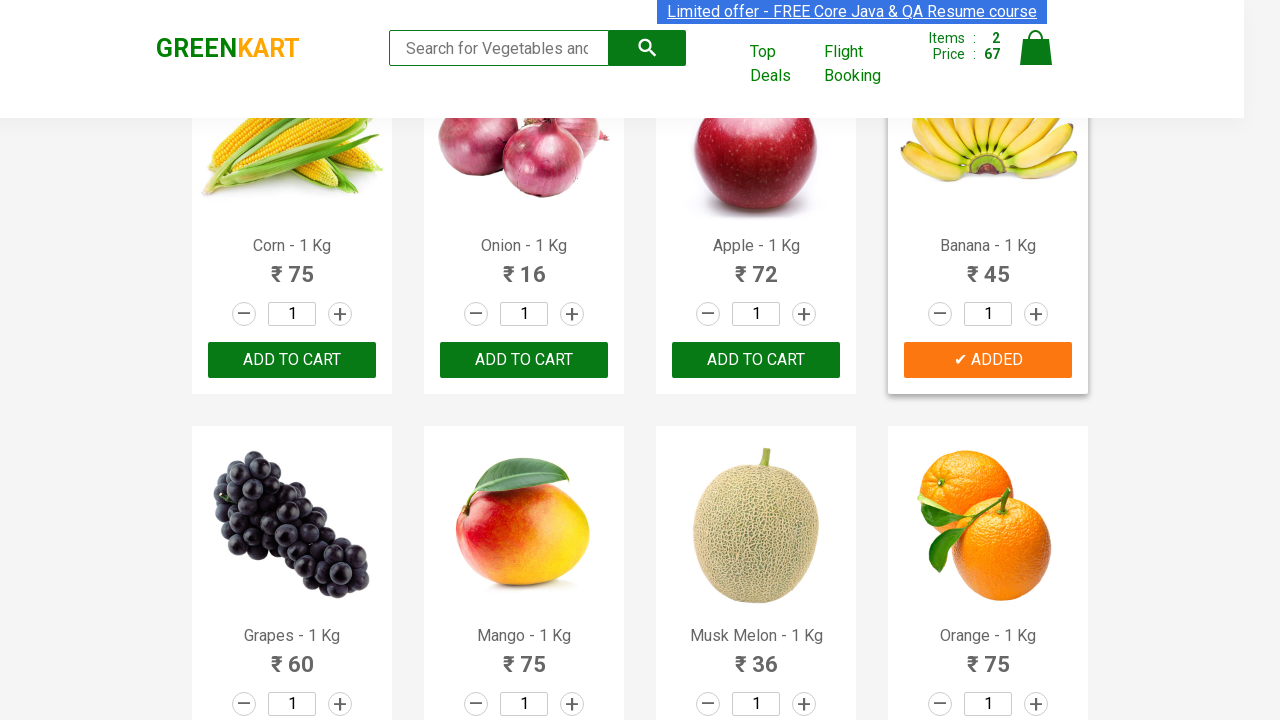

Clicked ADD TO CART button for product 'Grapes' at (292, 360) on xpath=//div[@class='product-action']/button >> nth=16
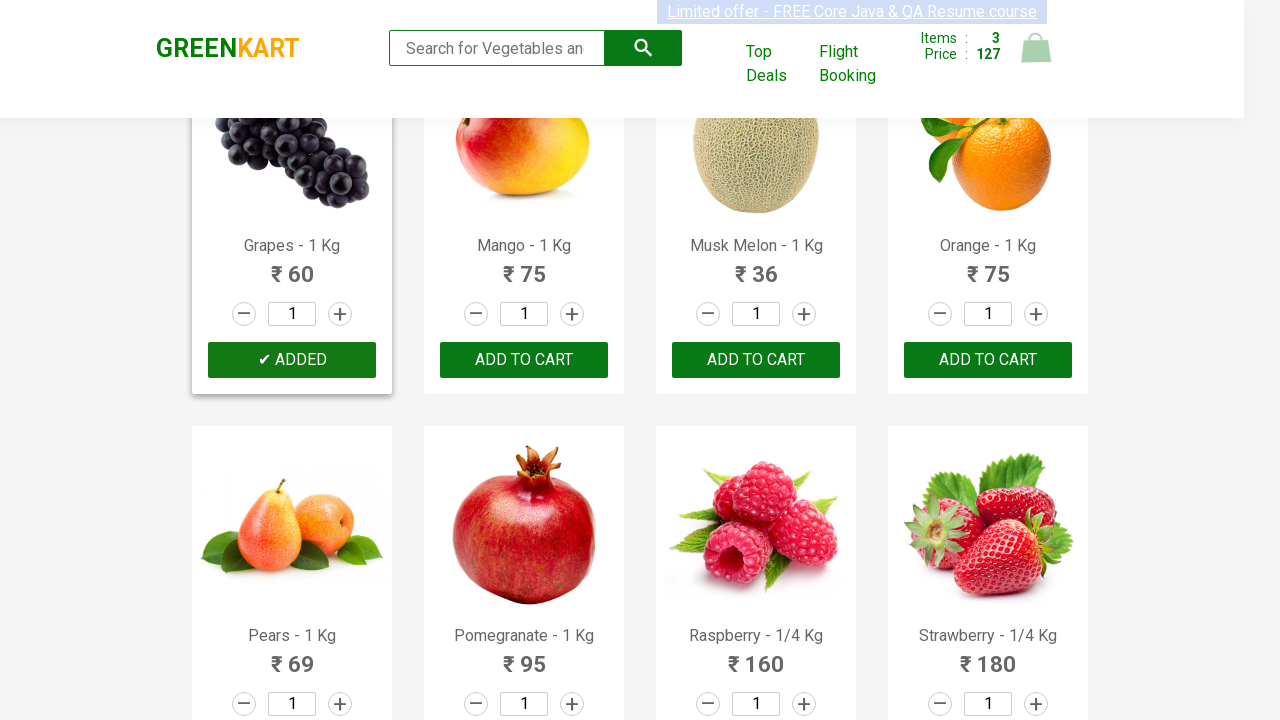

Incremented added product count to 3
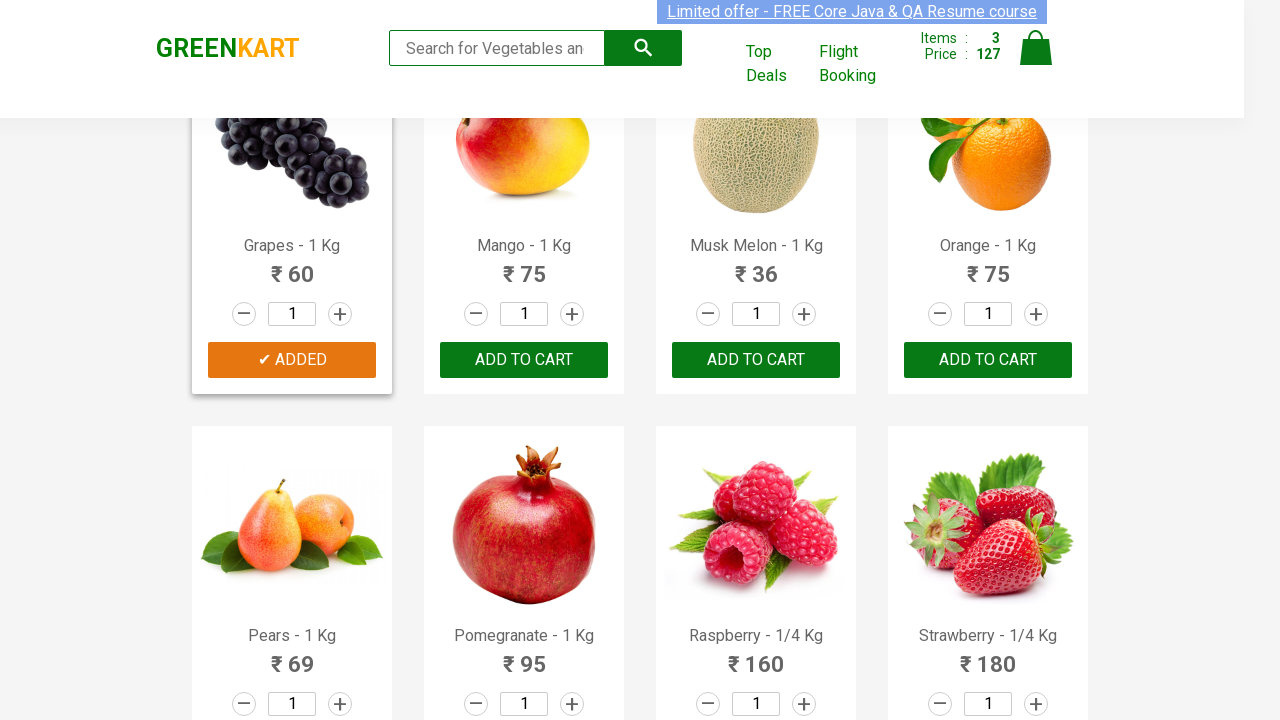

All required products have been added to cart, stopping iteration
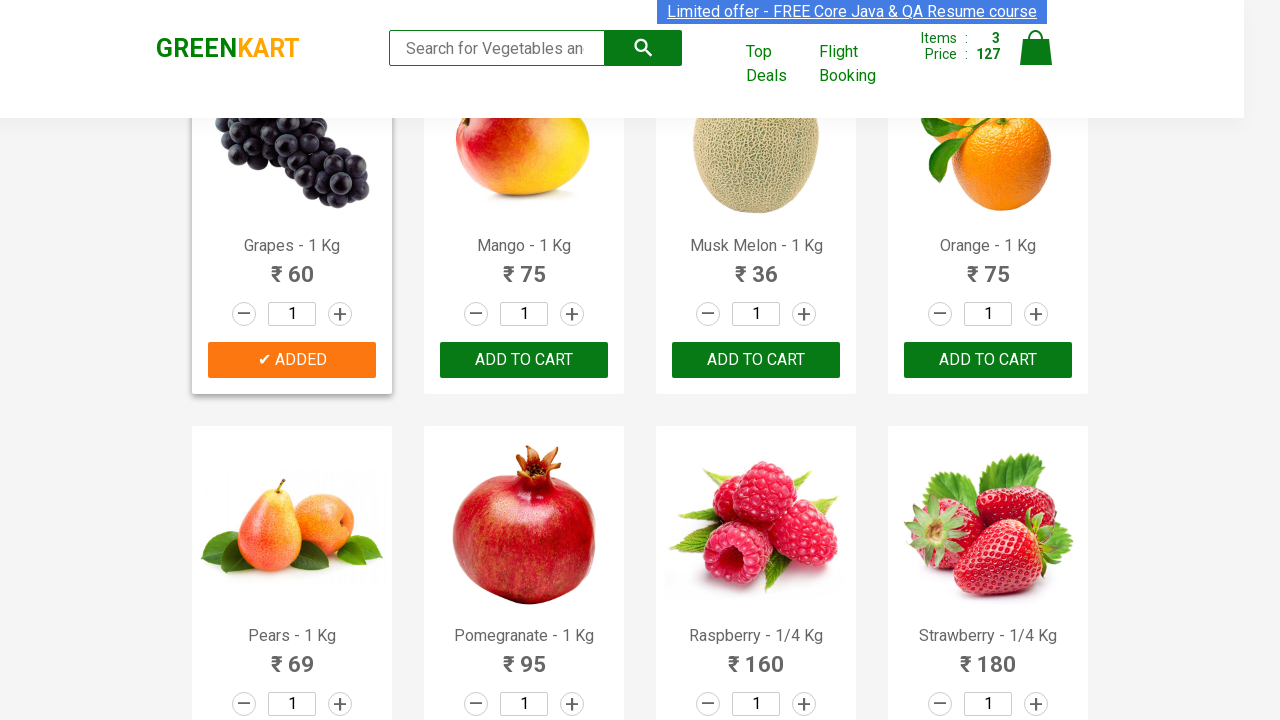

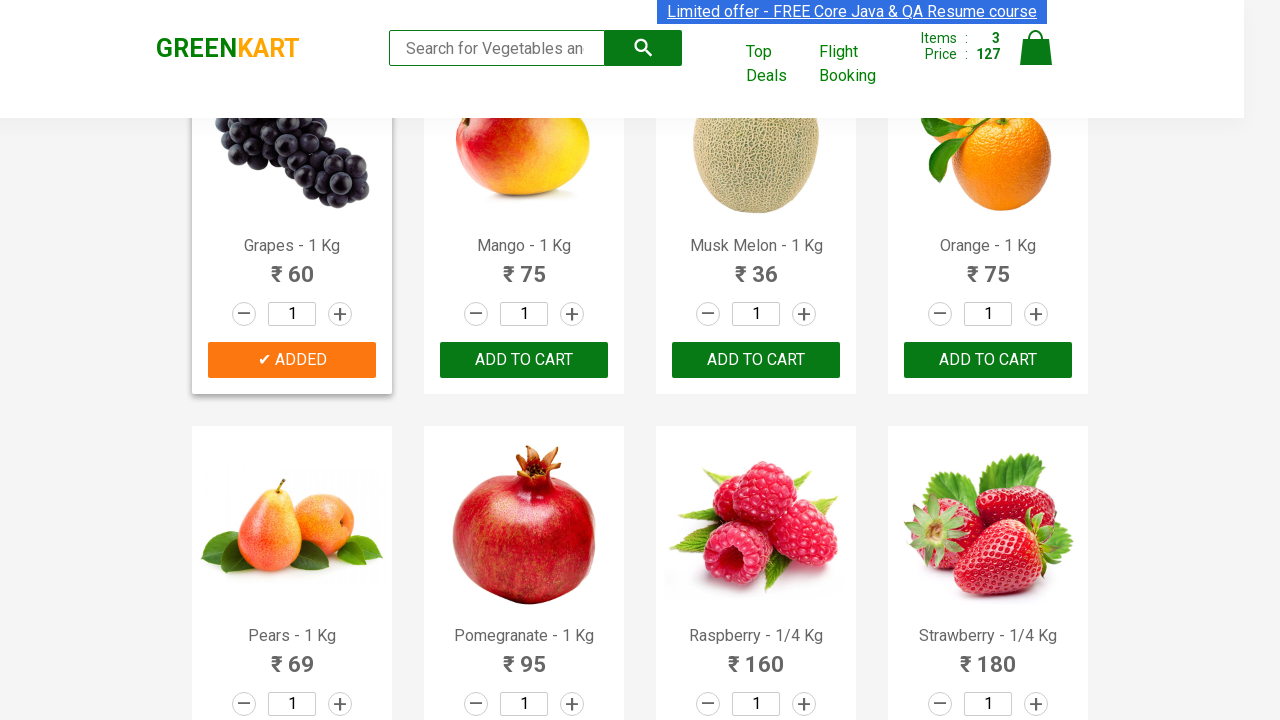